A faster version of the child maintenance calculator form that uses default overnight stay options and skips to the end more quickly.

Starting URL: https://child-maintenance.dwp.gov.uk/calculate/details/will-you-be-paying-or-receiving-child-maintenance-payments

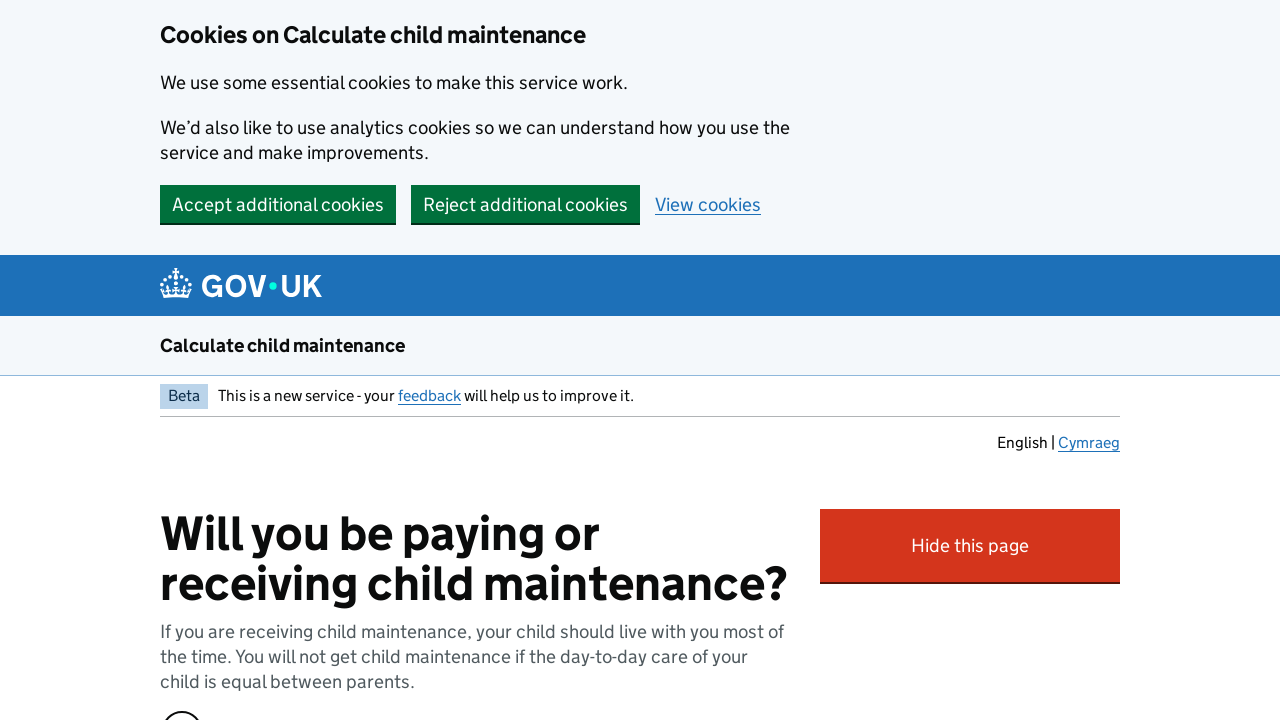

Waited for 'paying or receiving' label to load
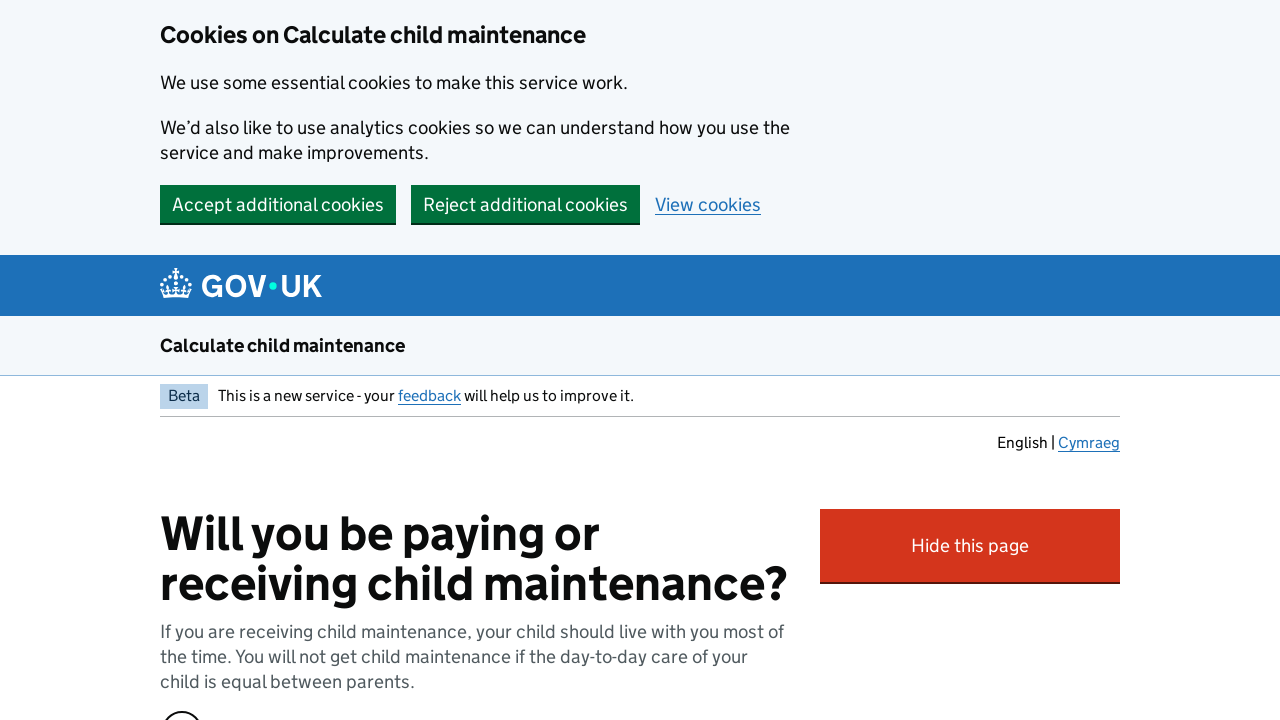

Selected 'paying' option for child maintenance direction at (246, 701) on label[for='f-payingOrReceiving']
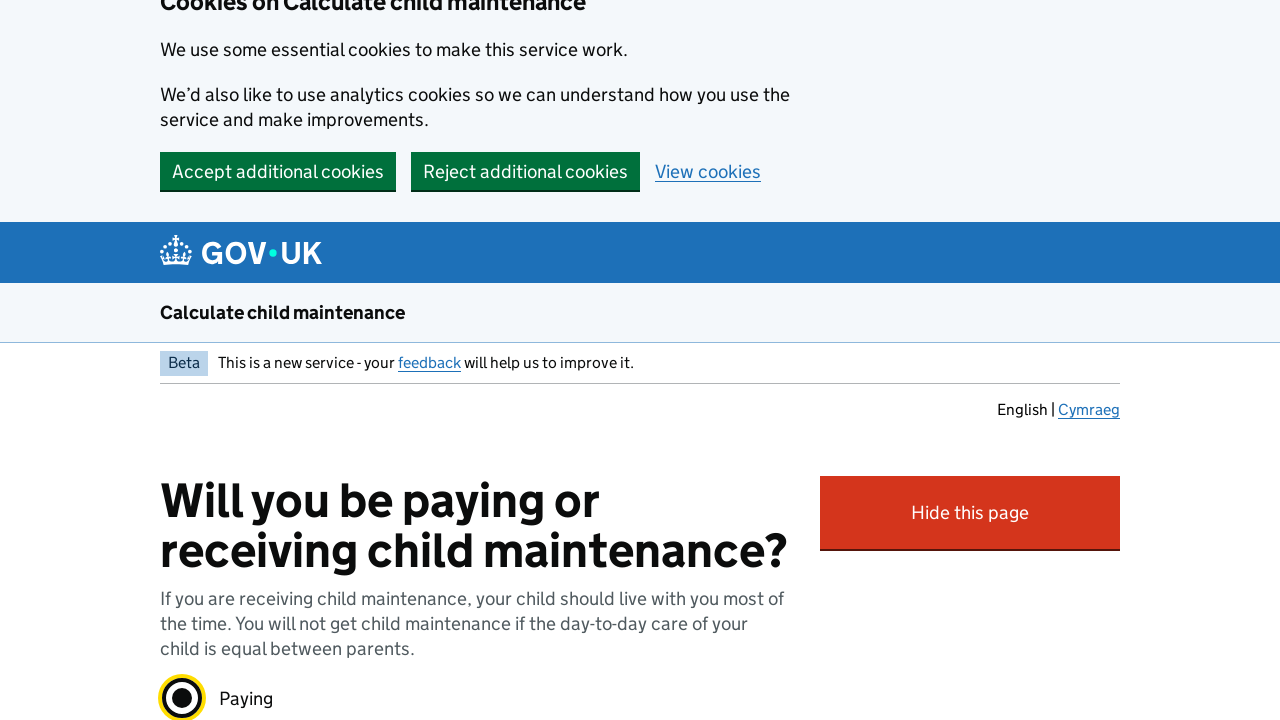

Clicked continue button to proceed from paying/receiving question at (209, 360) on #continue-button
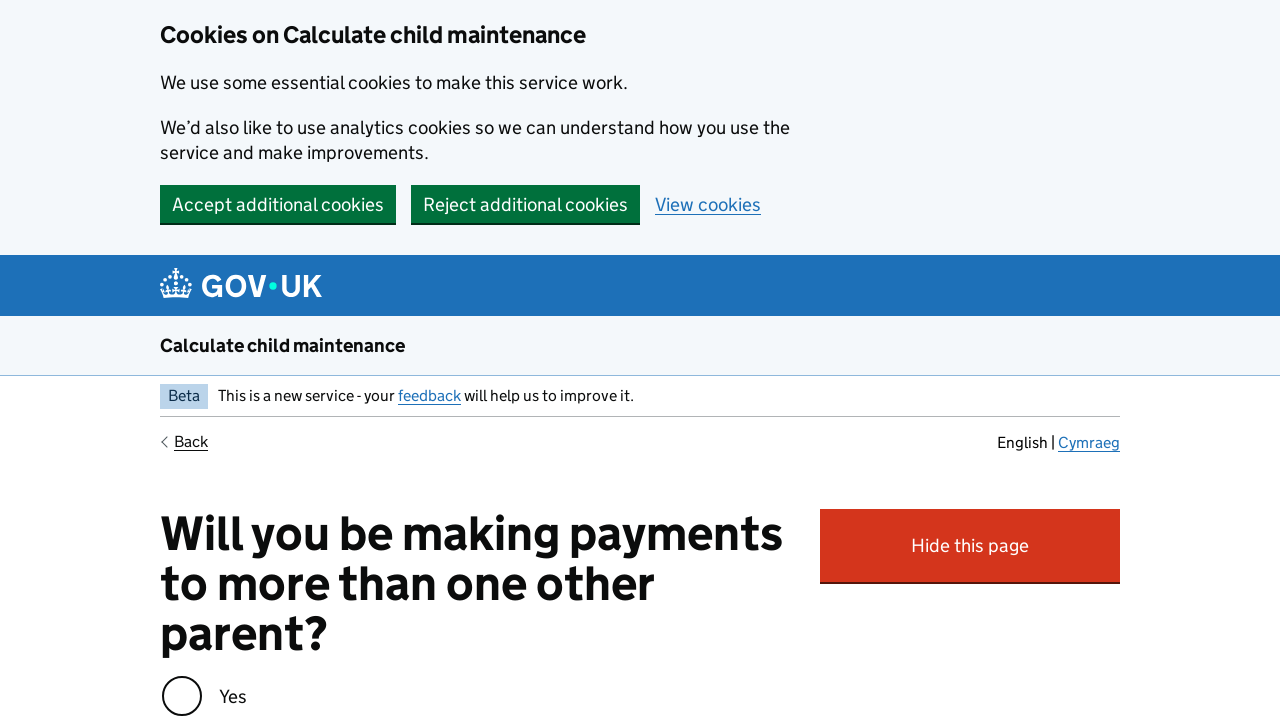

Waited for 'making payments' option to load
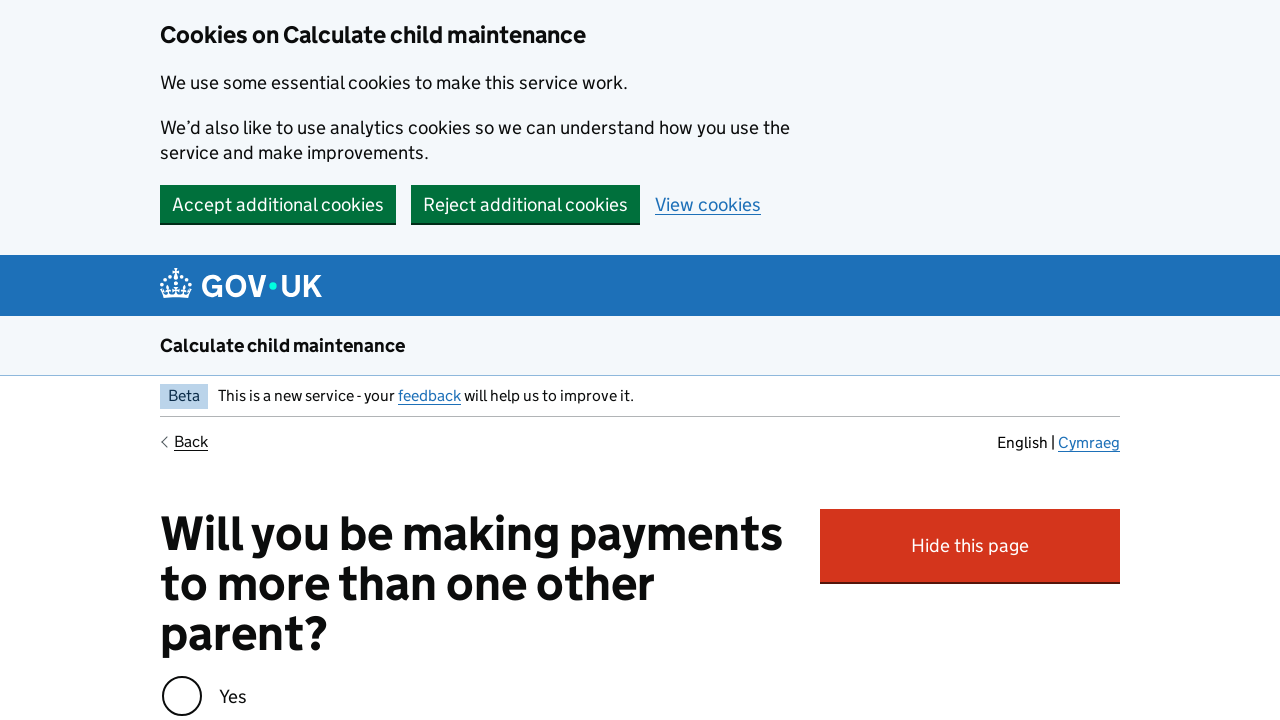

Selected making payments option at (232, 360) on label[for='f-makingPayments-2']
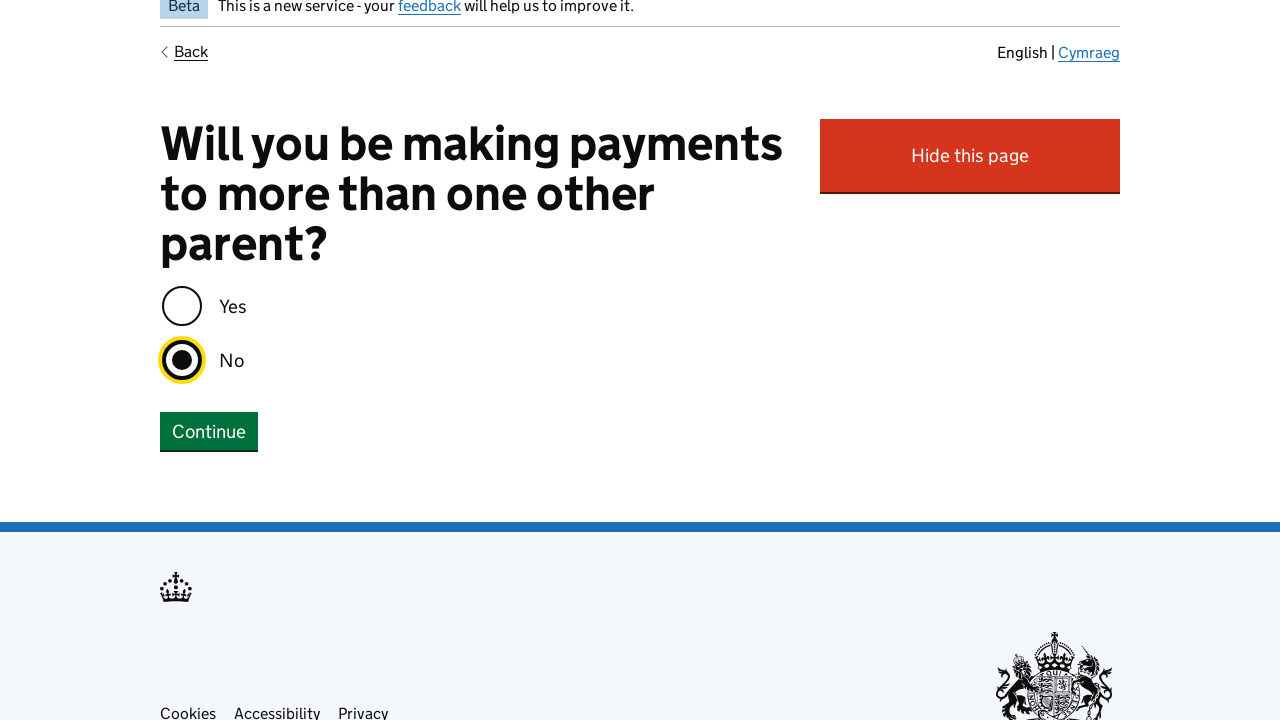

Clicked continue button to proceed from making payments question at (209, 431) on #continue-button
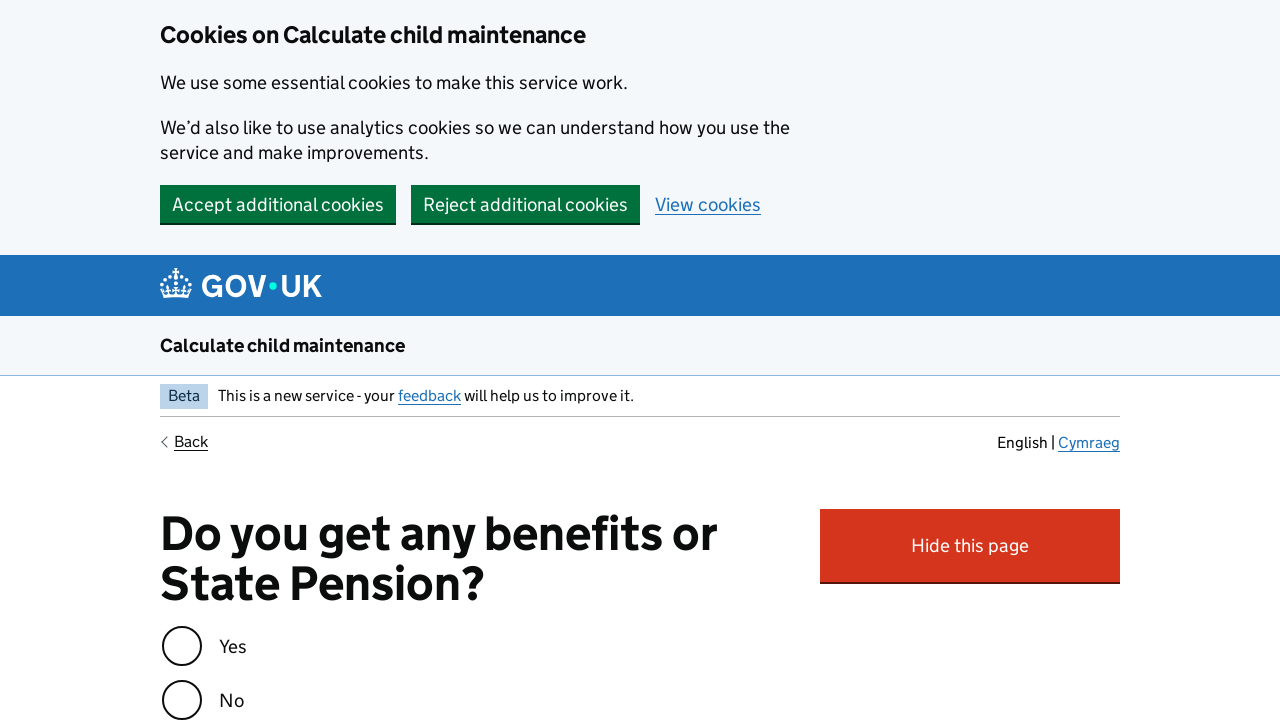

Waited for benefits option to load
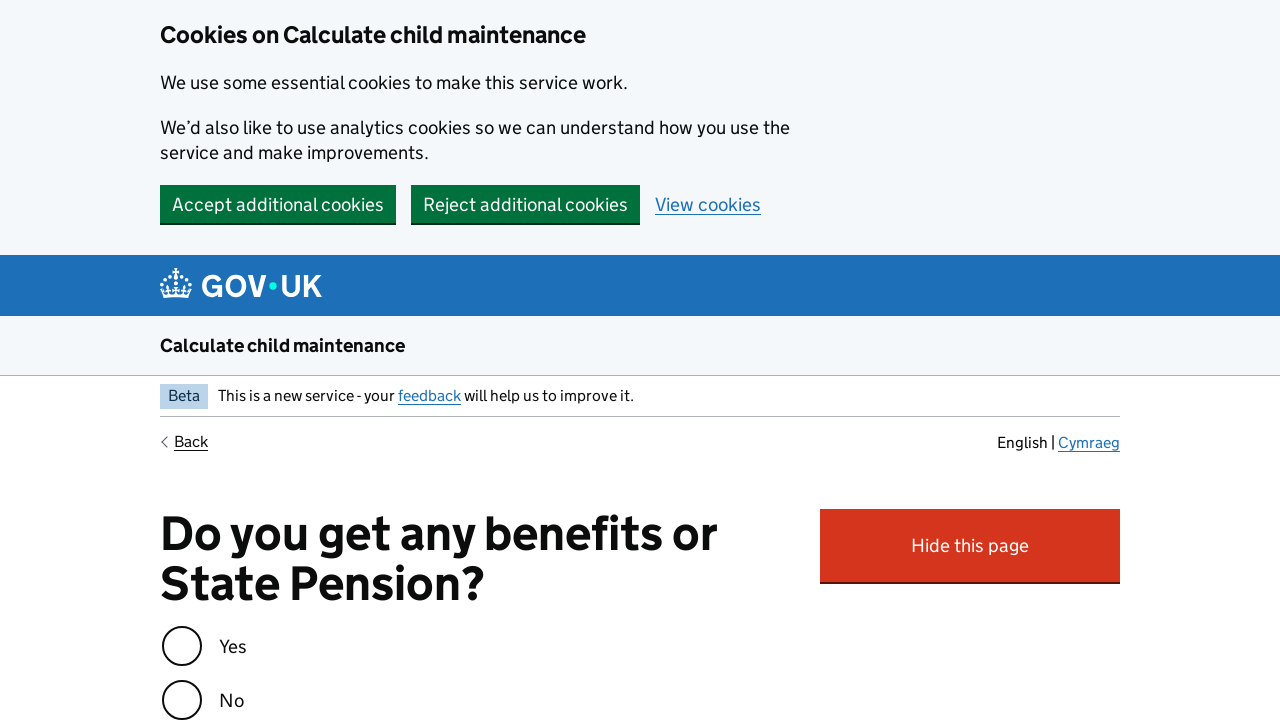

Selected benefits option at (232, 700) on label[for='f-benefits-2']
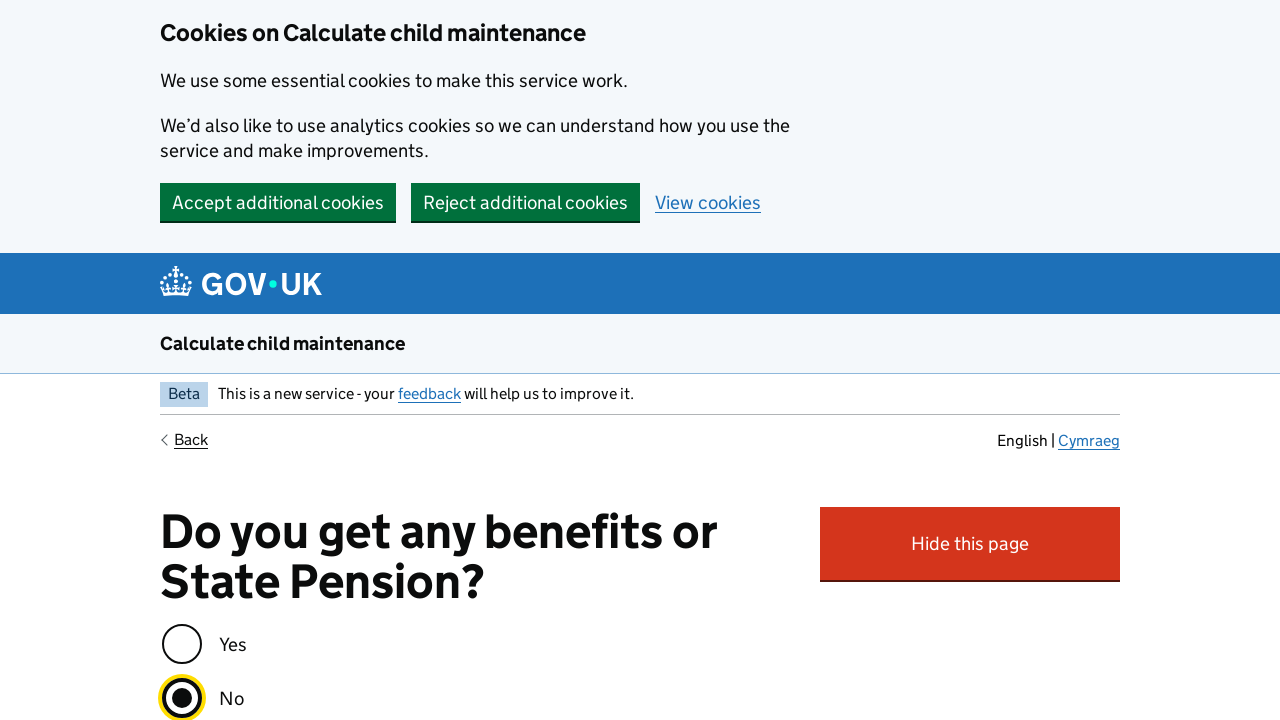

Clicked continue button to proceed from benefits question at (209, 360) on #continue-button
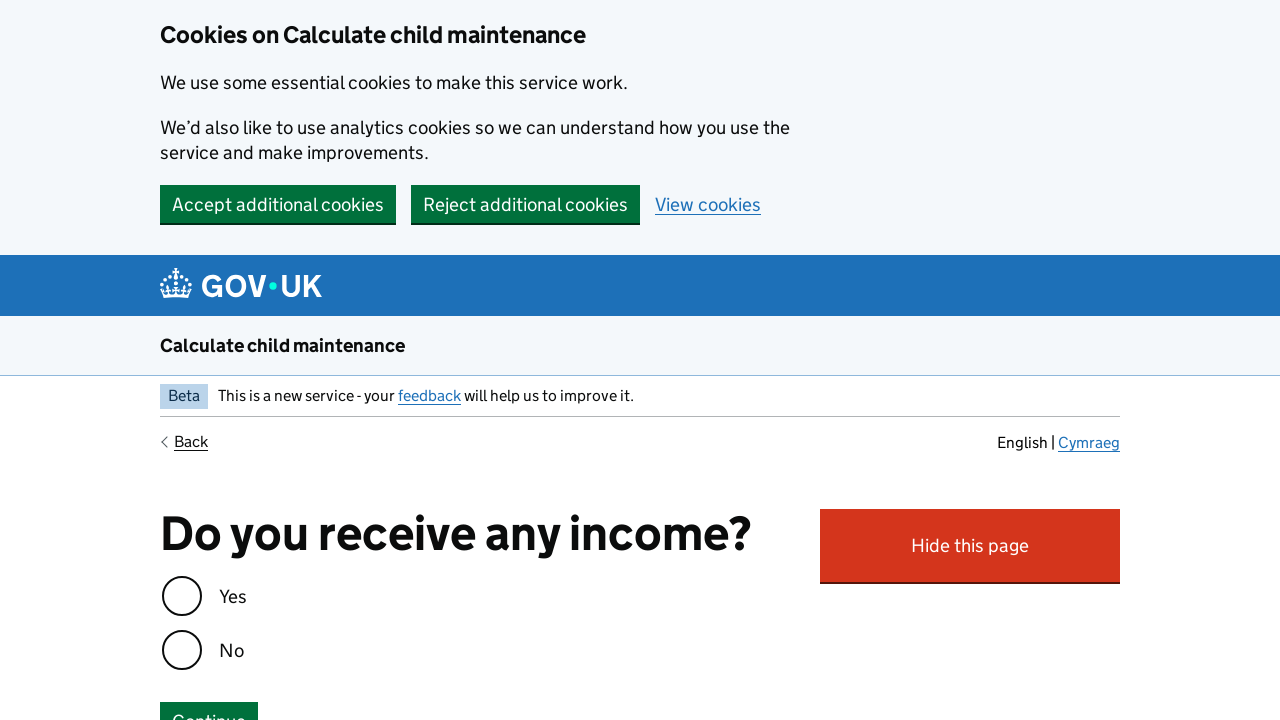

Waited for receive income option to load
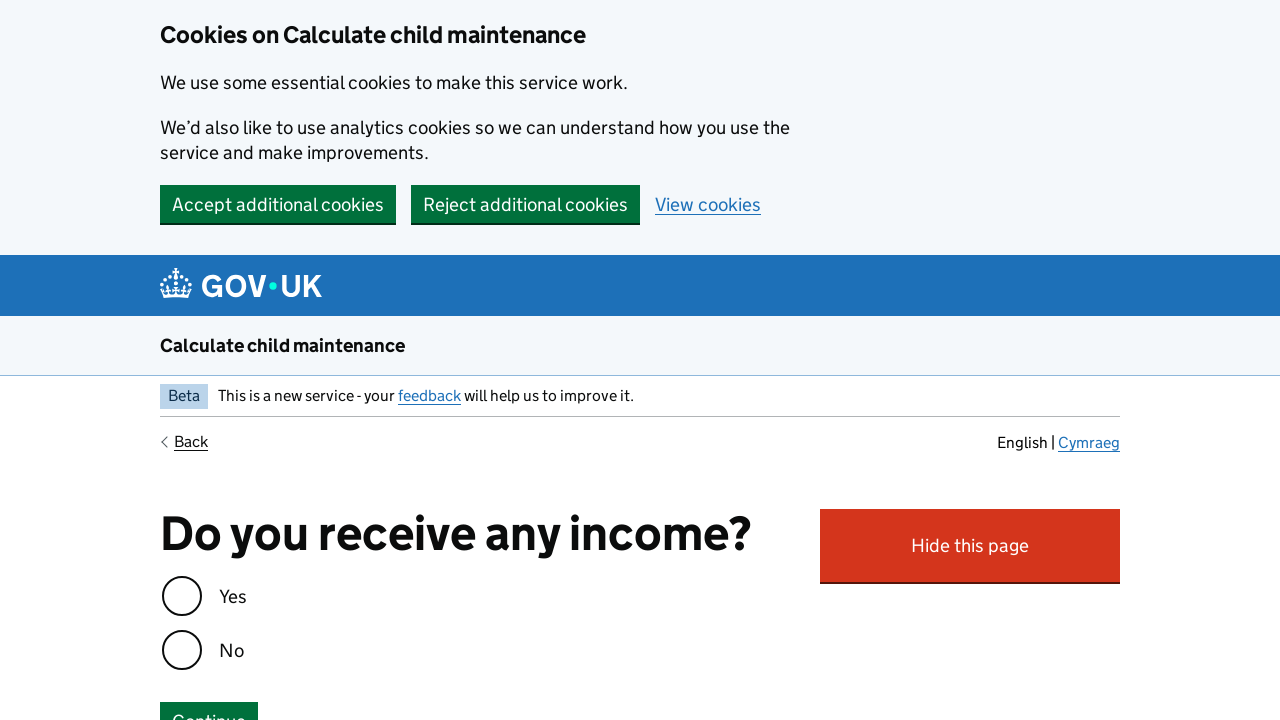

Selected receive income option at (233, 596) on label[for='f-receiveIncome']
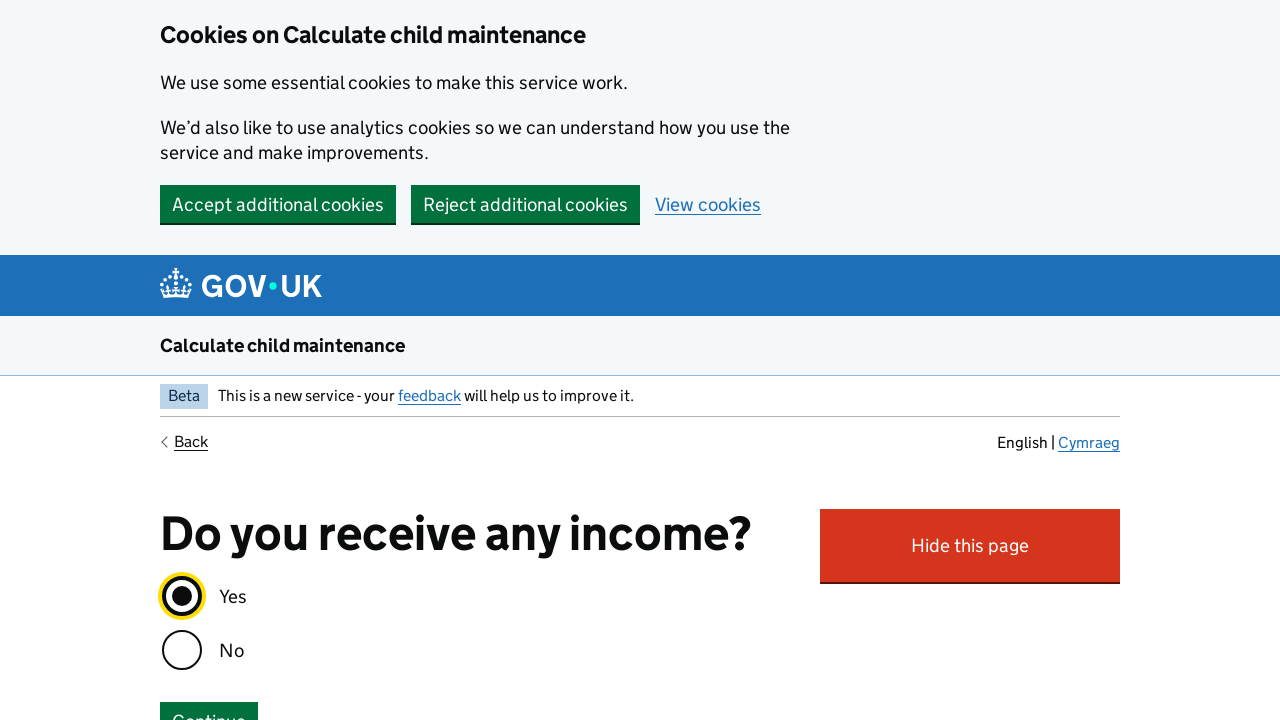

Clicked continue button to proceed from income question at (209, 701) on #continue-button
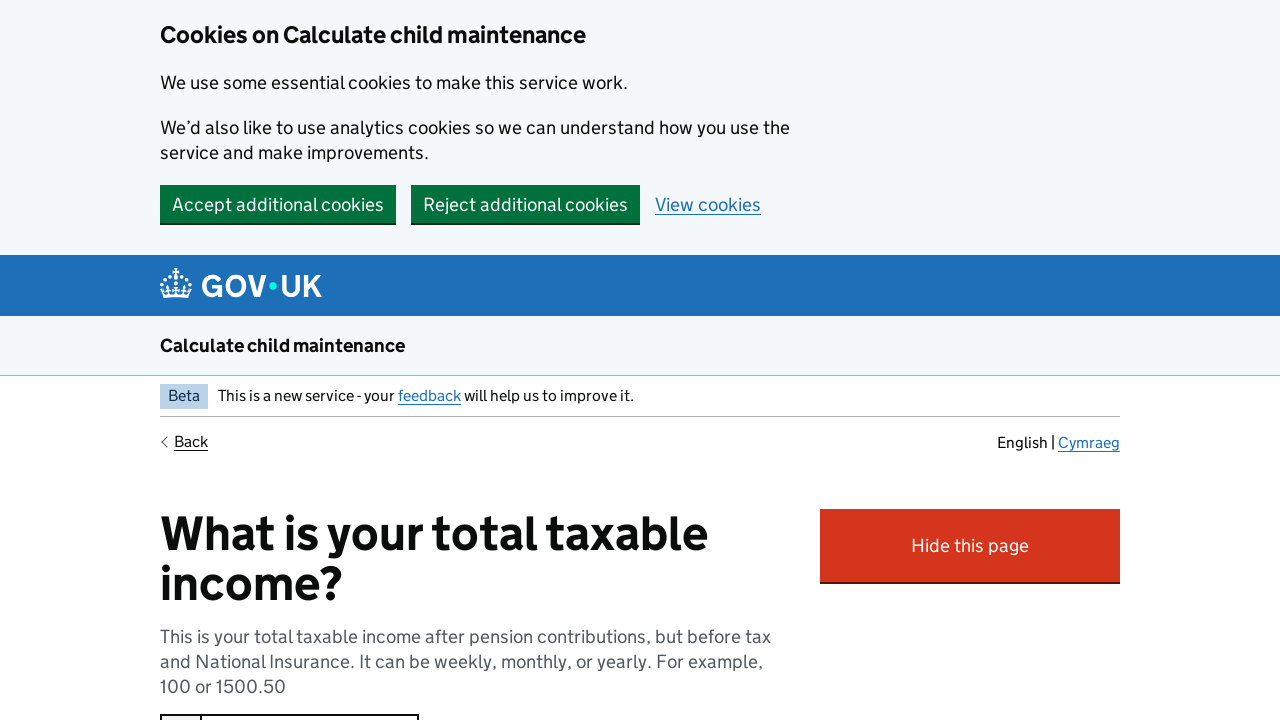

Waited for income amount field to load
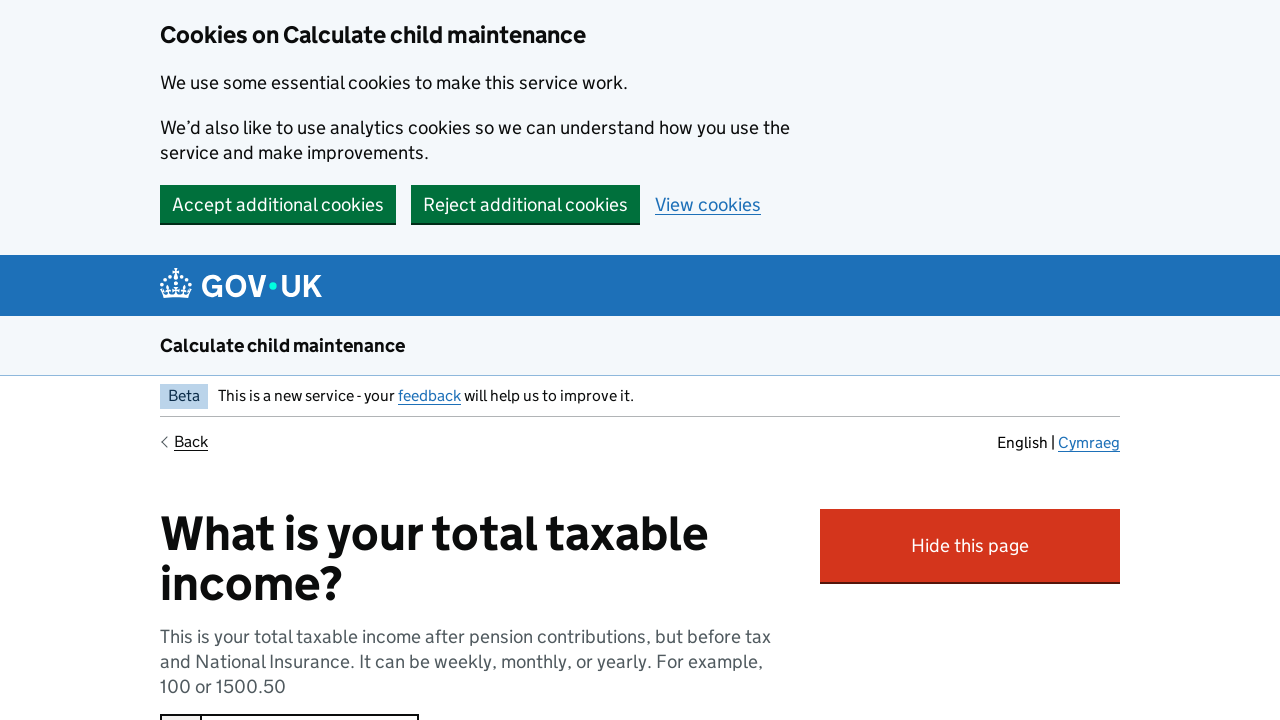

Filled income amount field with £52000 on #f-amount
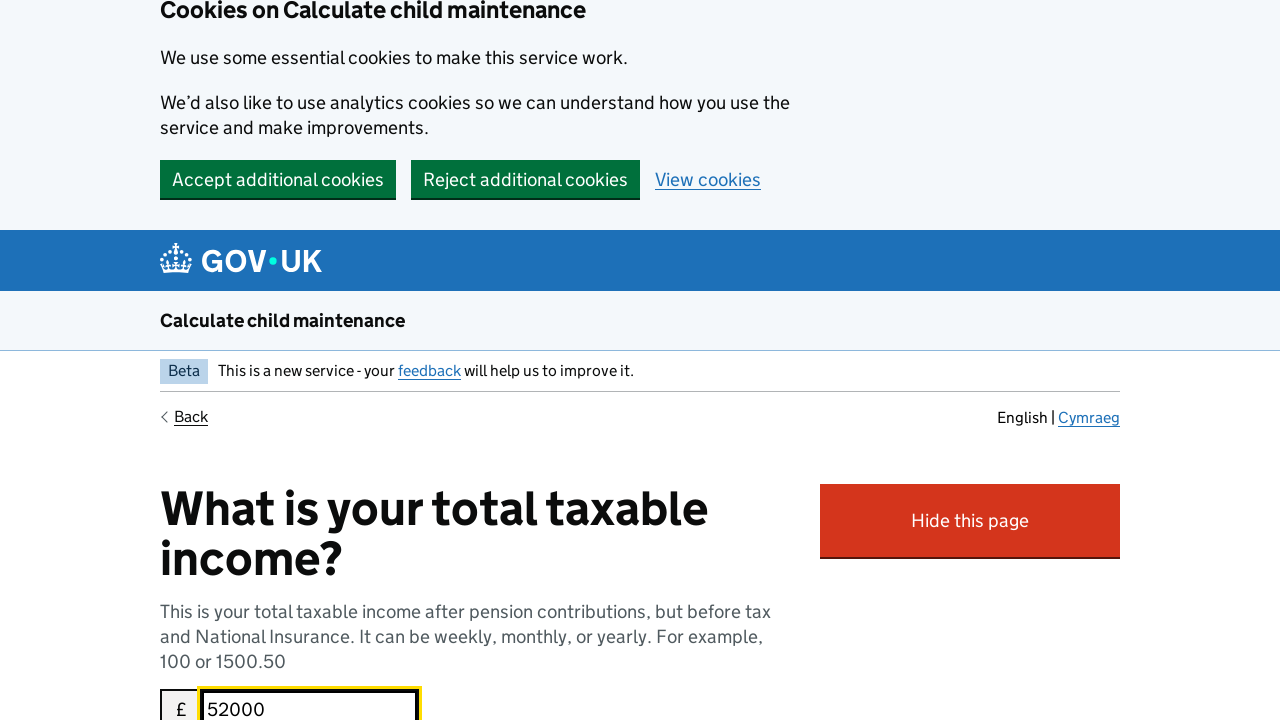

Selected frequency option for income at (244, 360) on label[for='f-frequency-3']
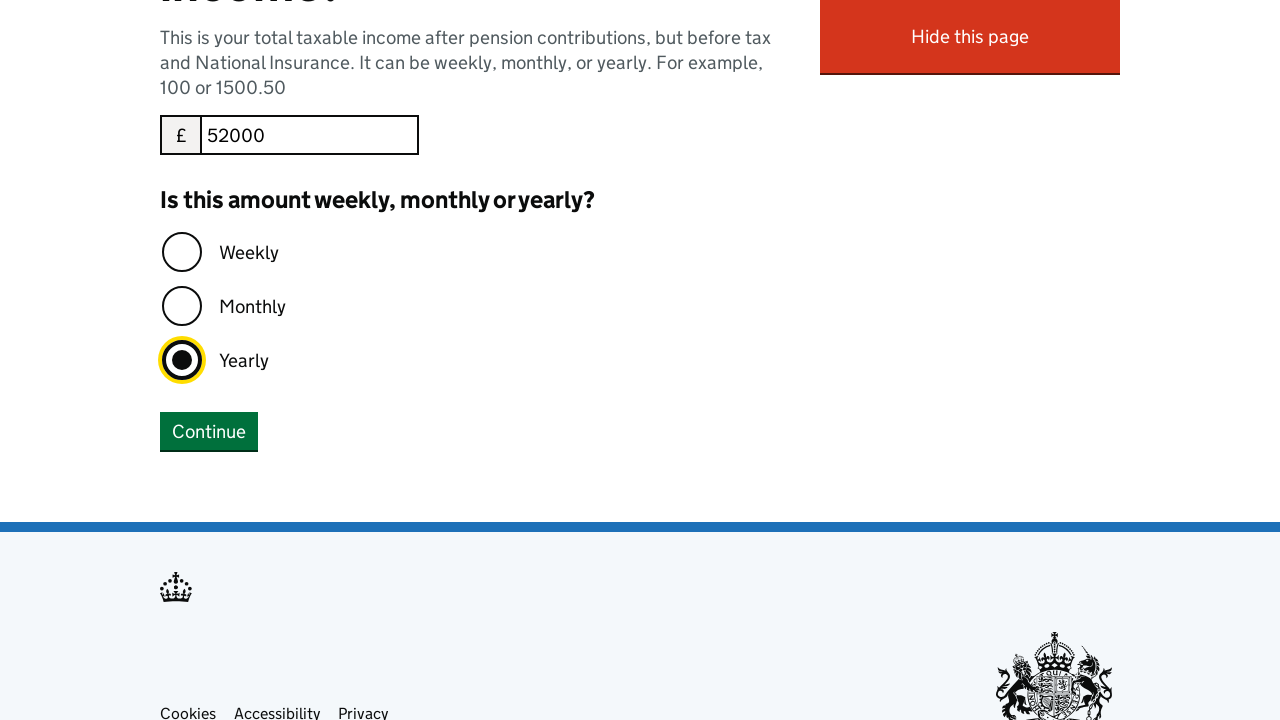

Clicked continue button to proceed from income details at (209, 431) on #continue-button
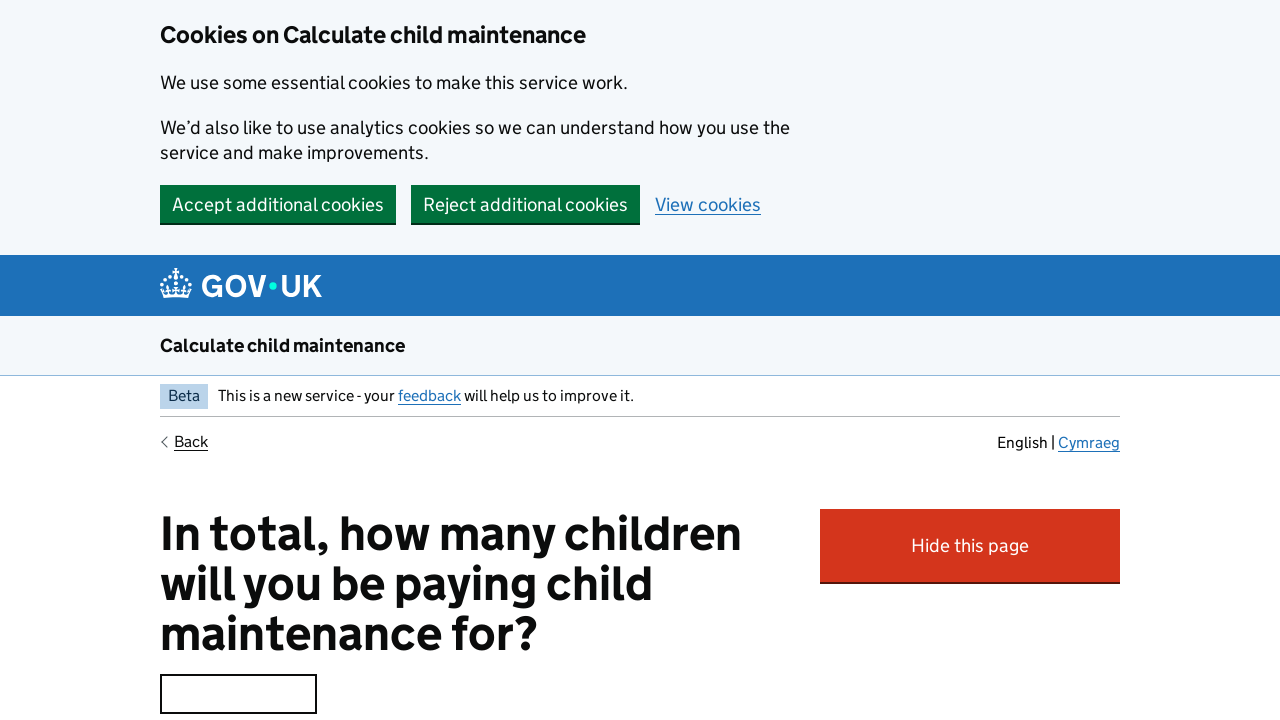

Waited for total children field to load
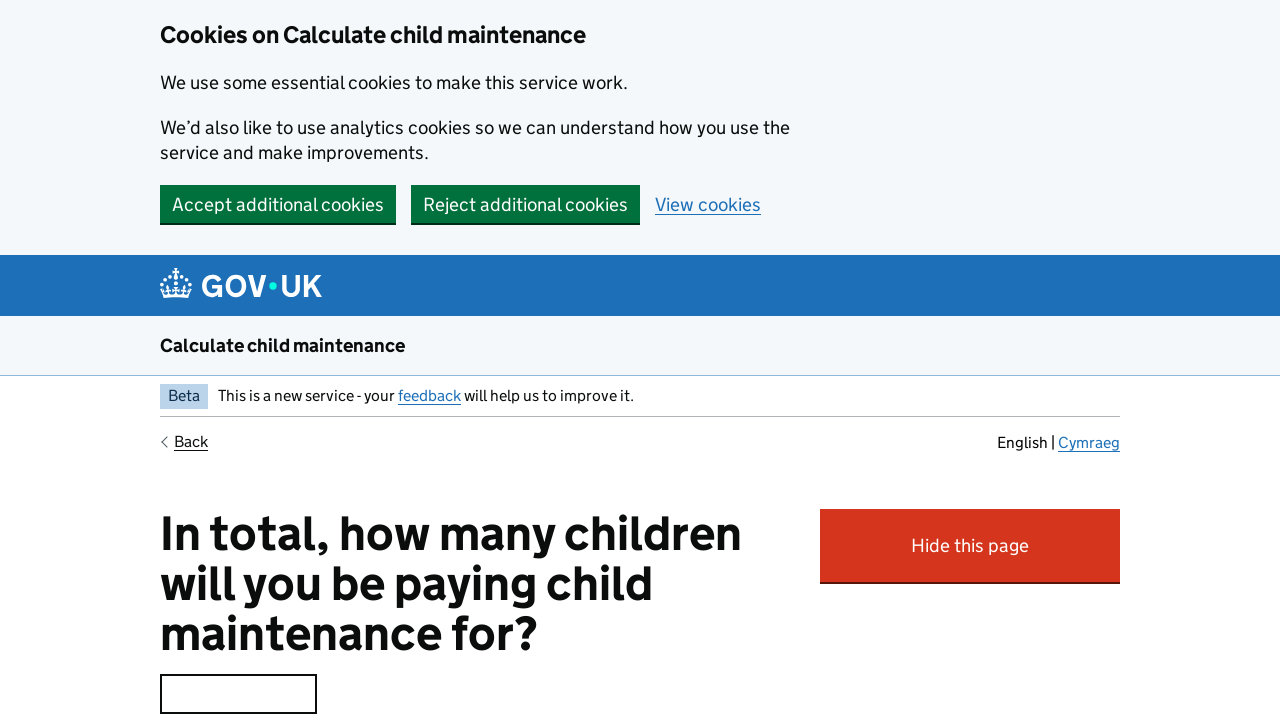

Filled total children field with 3 on #f-totalChildren
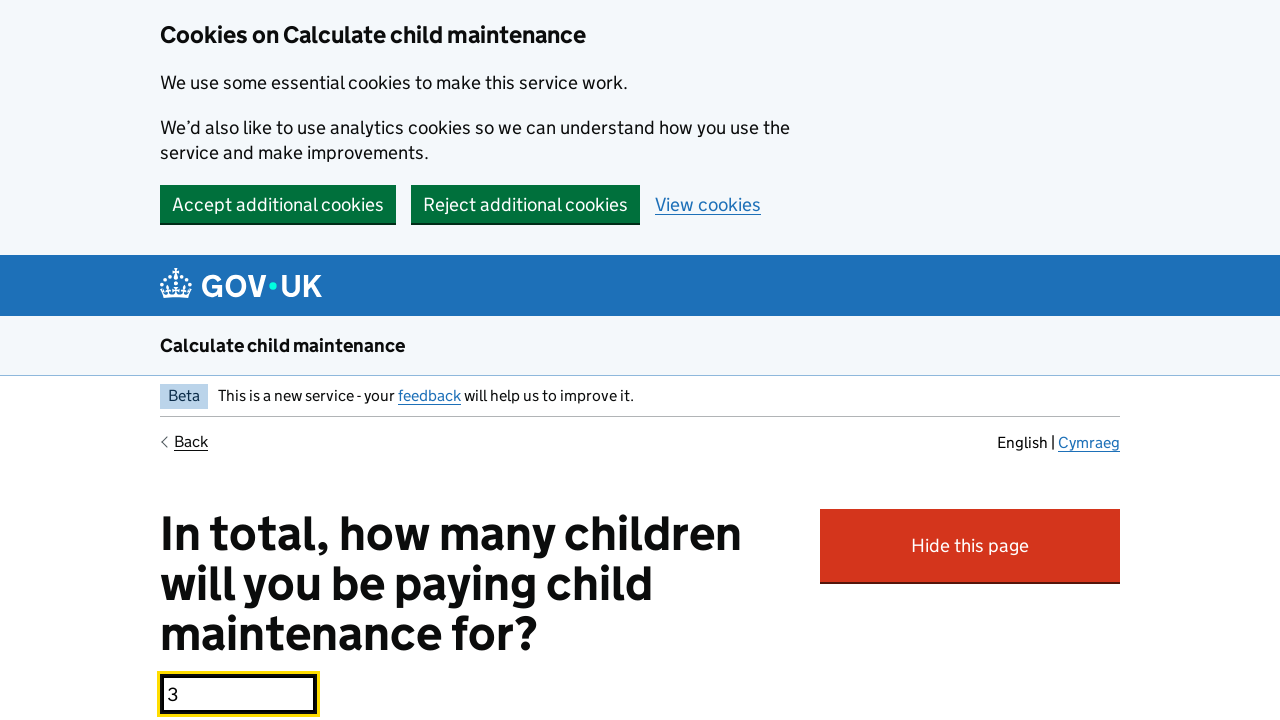

Clicked continue button to proceed from total children question at (209, 360) on #continue-button
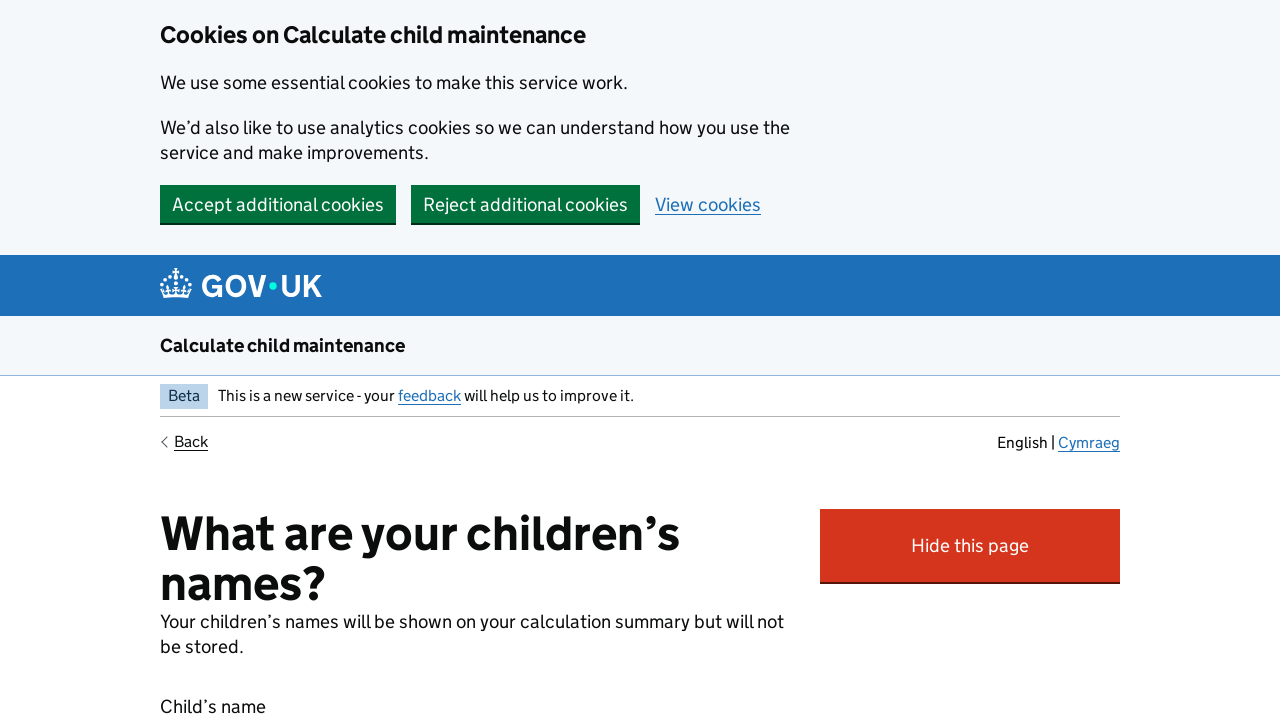

Waited for child names input fields to load
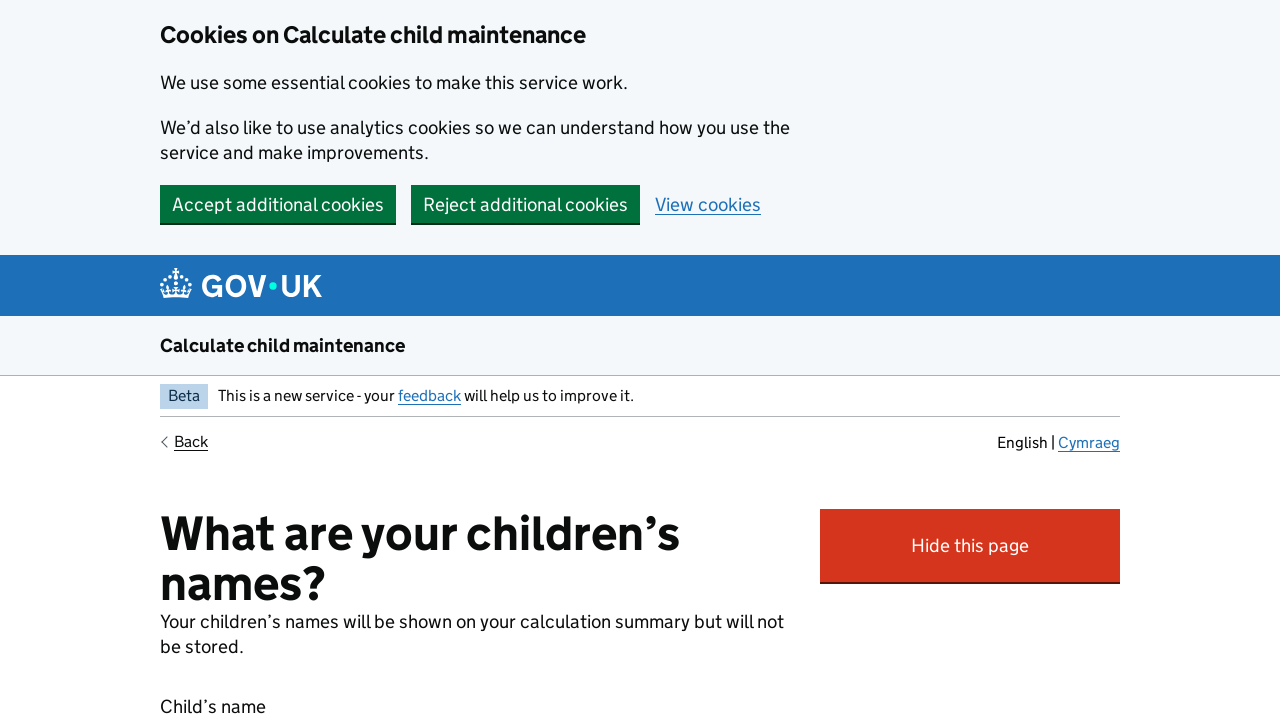

Filled first child name field with 'A' on #f-childName0
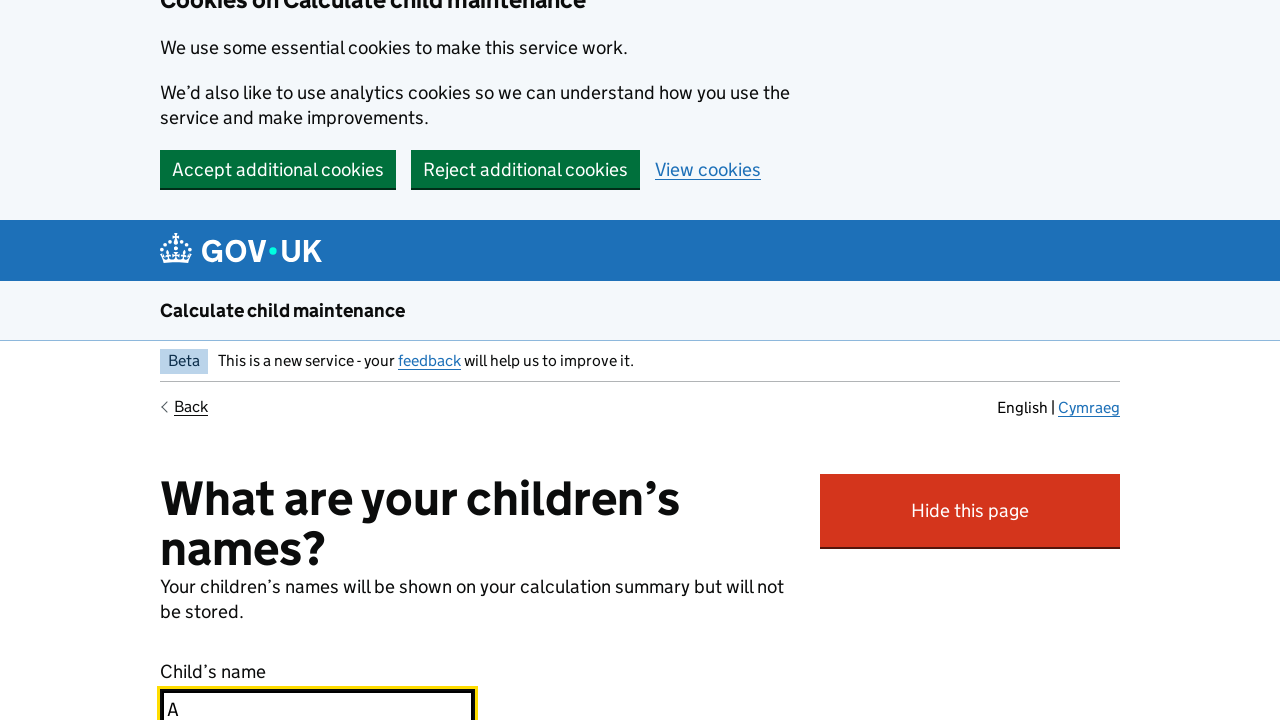

Filled second child name field with 'B' on #f-childName1
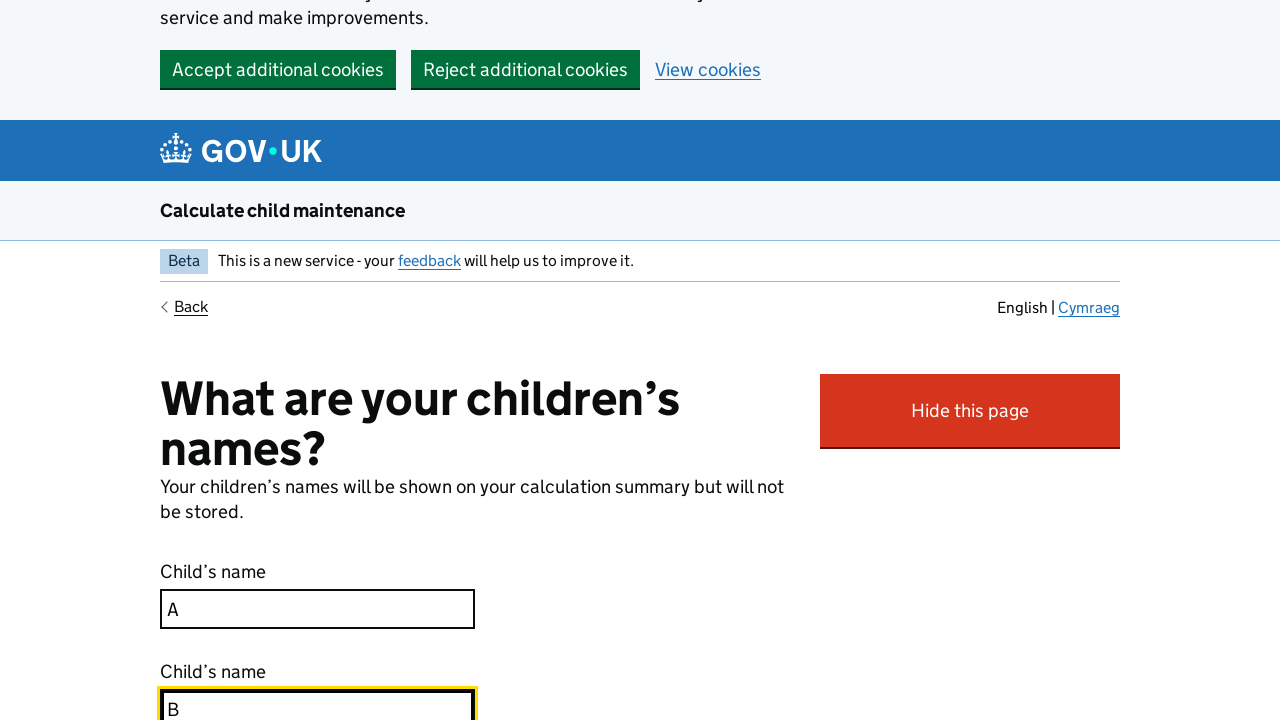

Filled third child name field with 'C' on #f-childName2
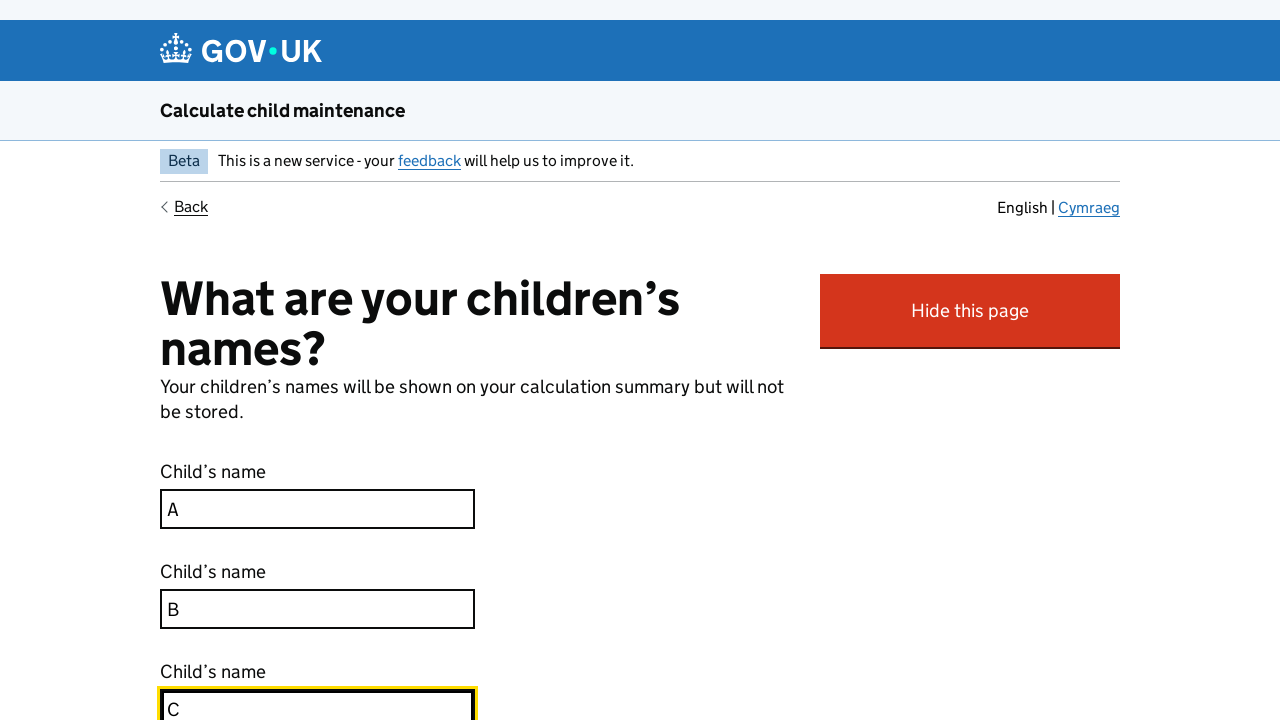

Clicked continue button to proceed from child names at (209, 360) on #continue-button
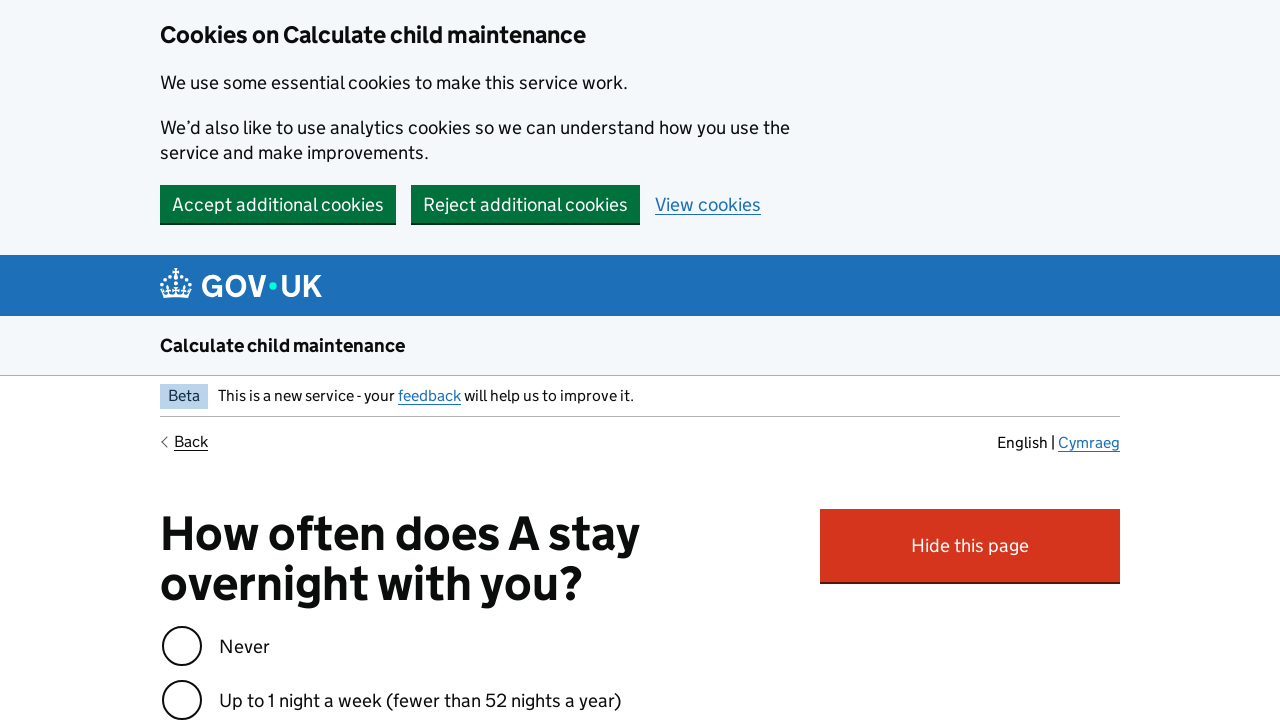

Waited for overnight stays option to load for first child
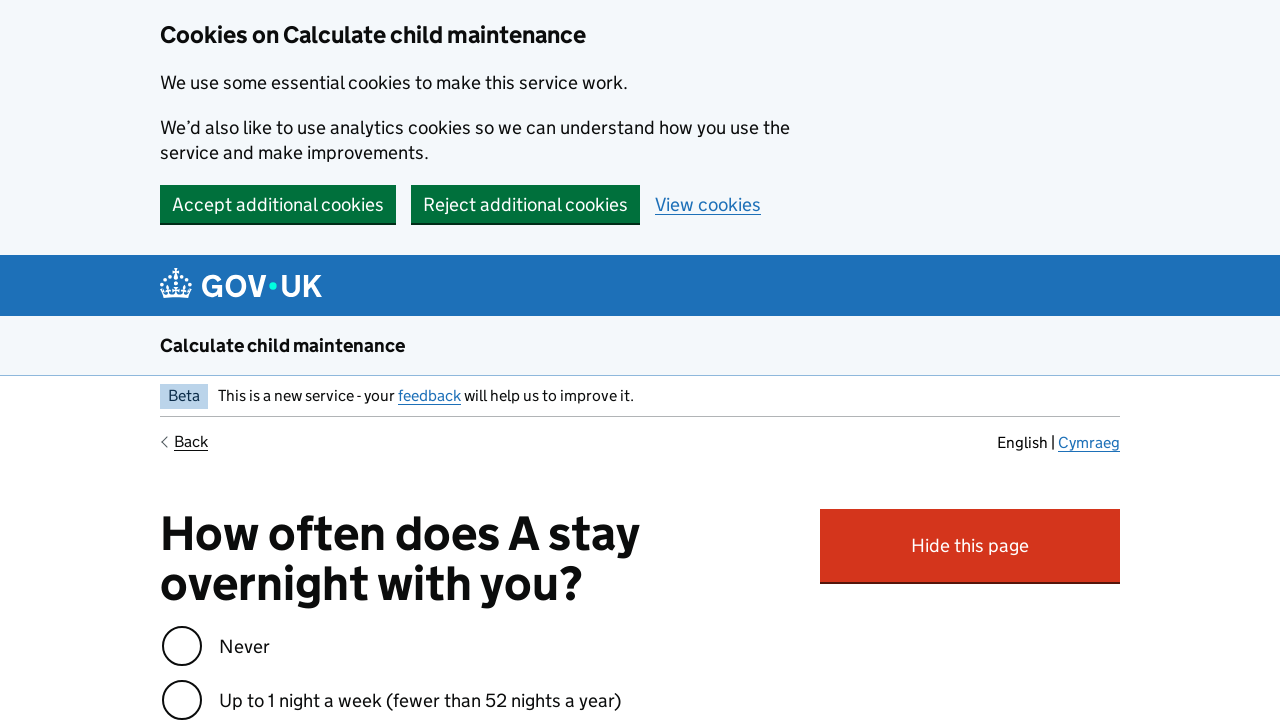

Selected default overnight stays option for first child at (244, 646) on label[for='f-howManyNights']
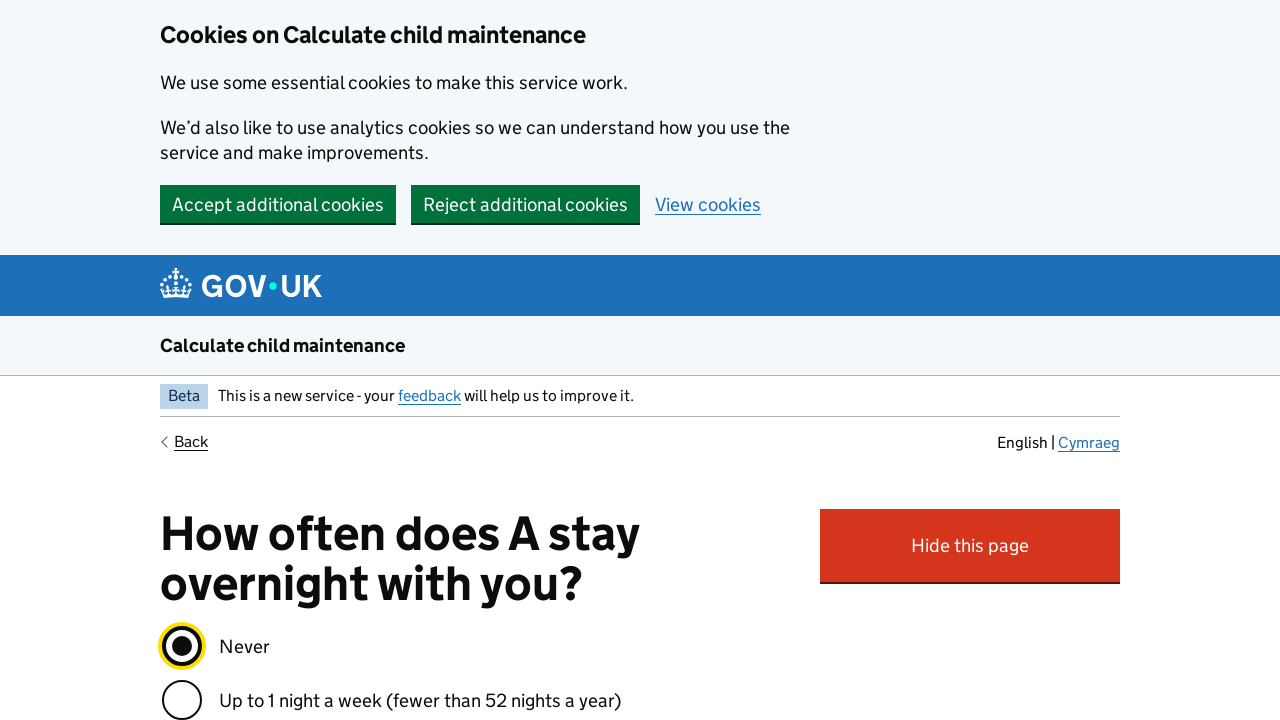

Clicked continue button to proceed from first child overnight stays at (209, 360) on #continue-button
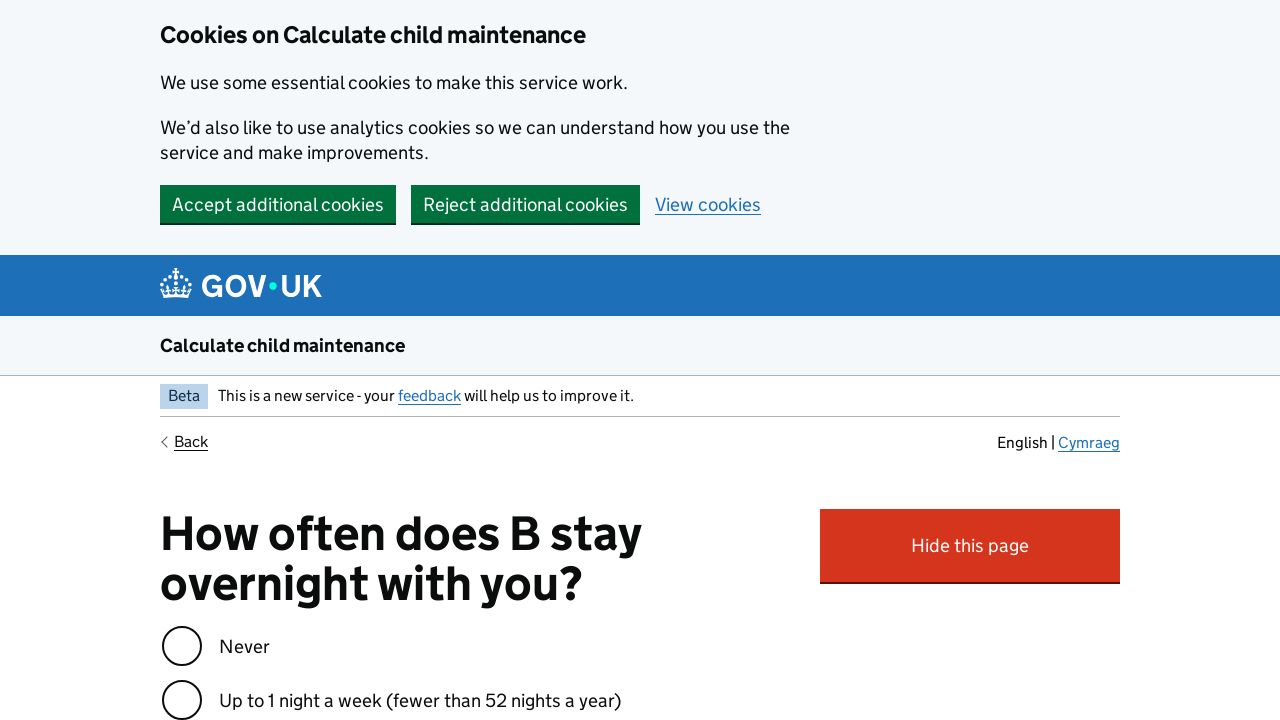

Waited for overnight stays option to load for second child
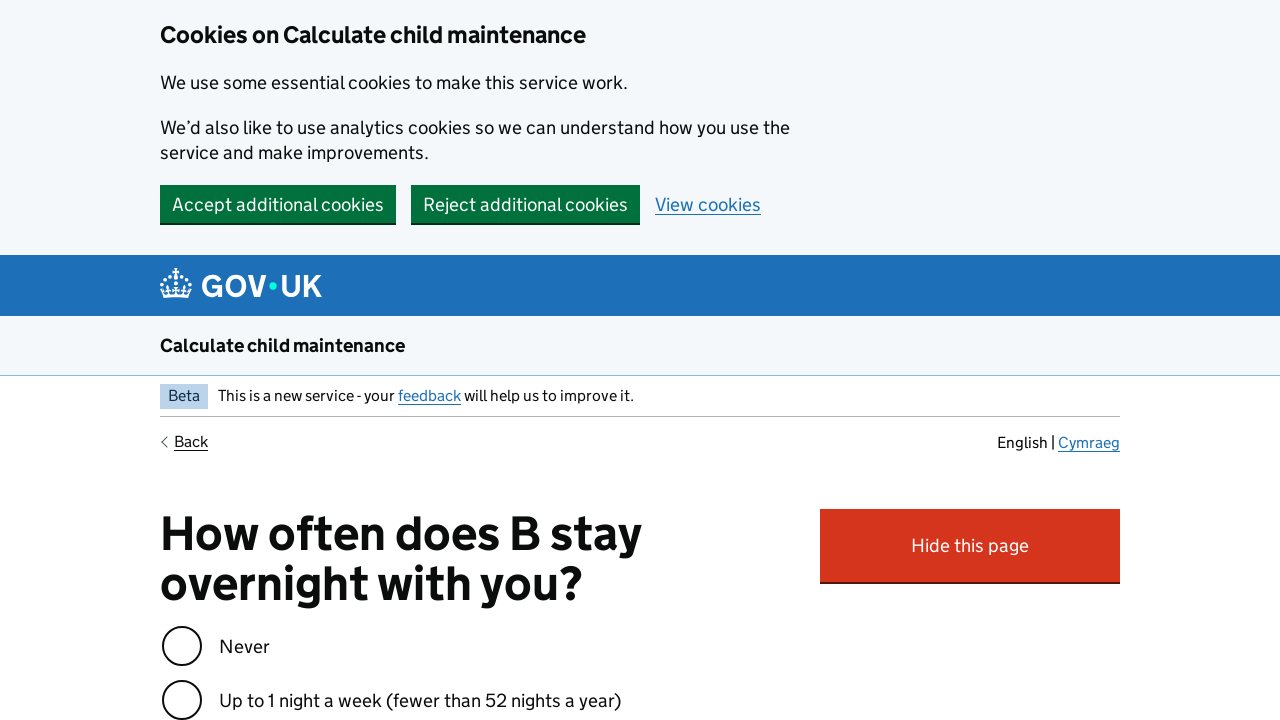

Selected default overnight stays option for second child at (244, 646) on label[for='f-howManyNights']
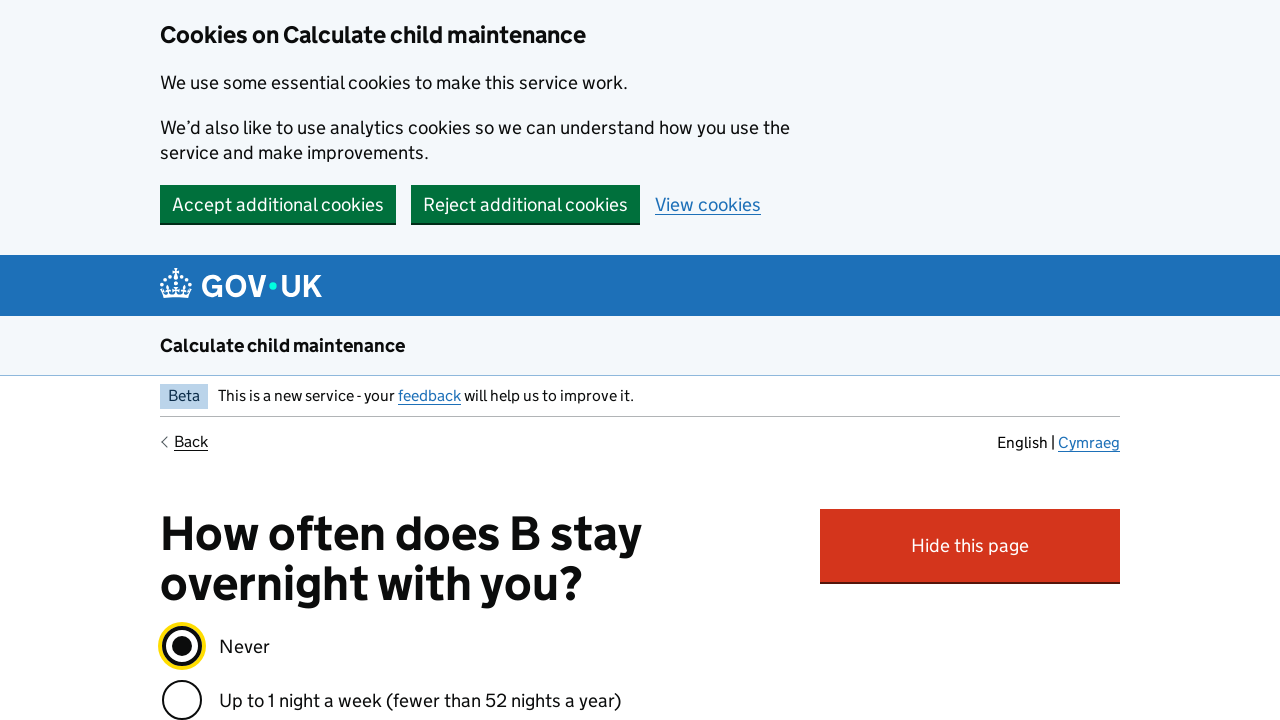

Clicked continue button to proceed from second child overnight stays at (209, 360) on #continue-button
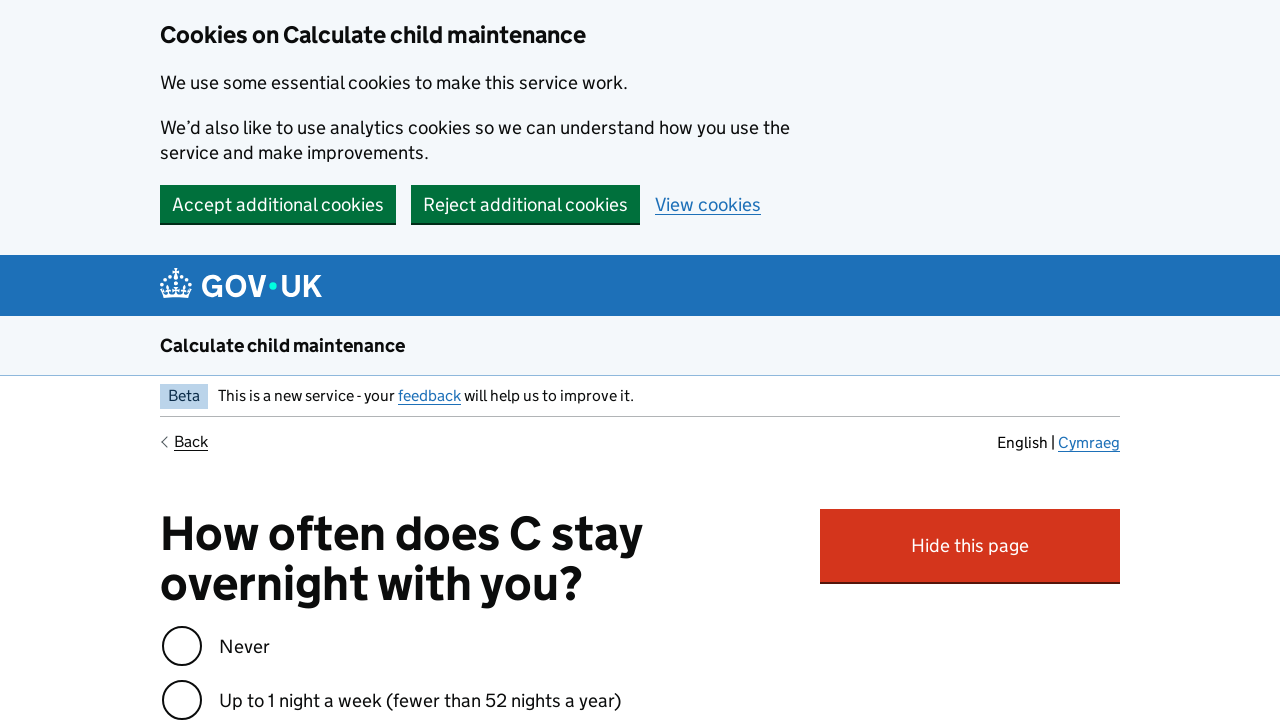

Waited for overnight stays option to load for third child
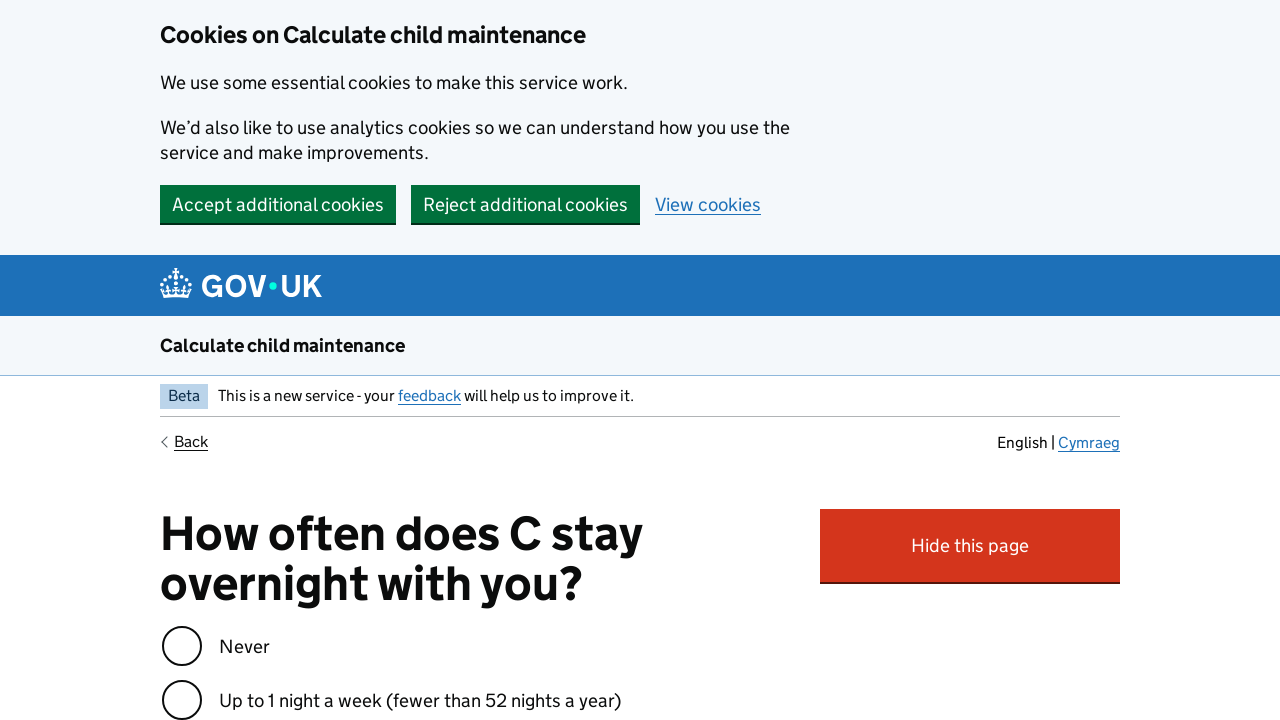

Selected default overnight stays option for third child at (244, 646) on label[for='f-howManyNights']
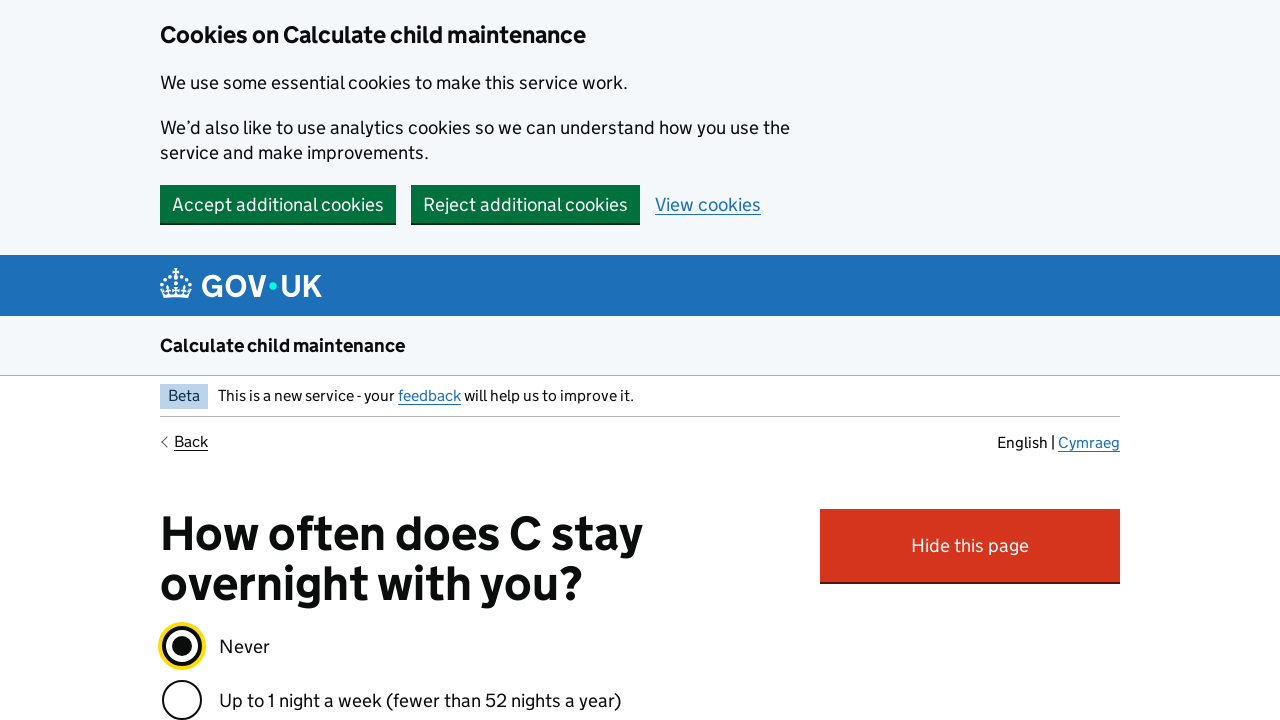

Clicked continue button to proceed from third child overnight stays at (209, 360) on #continue-button
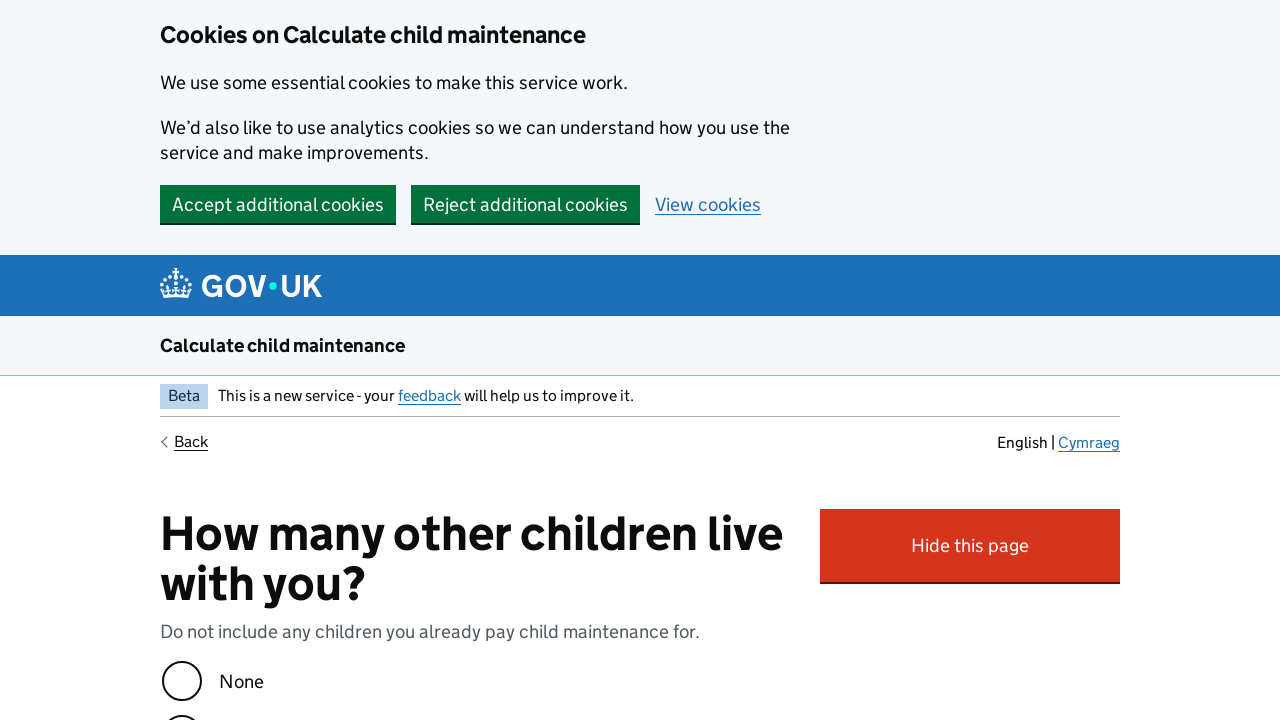

Waited for how many children option to load
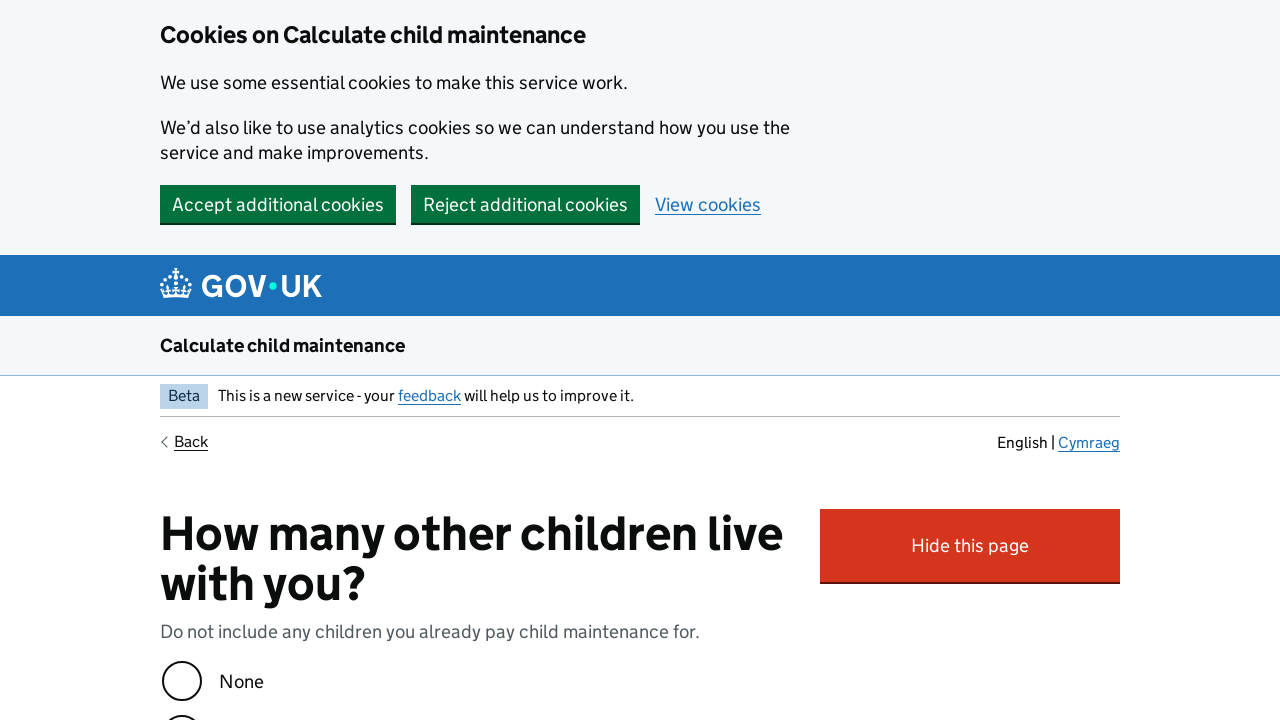

Selected how many children option at (242, 681) on label[for='f-howManyChildren']
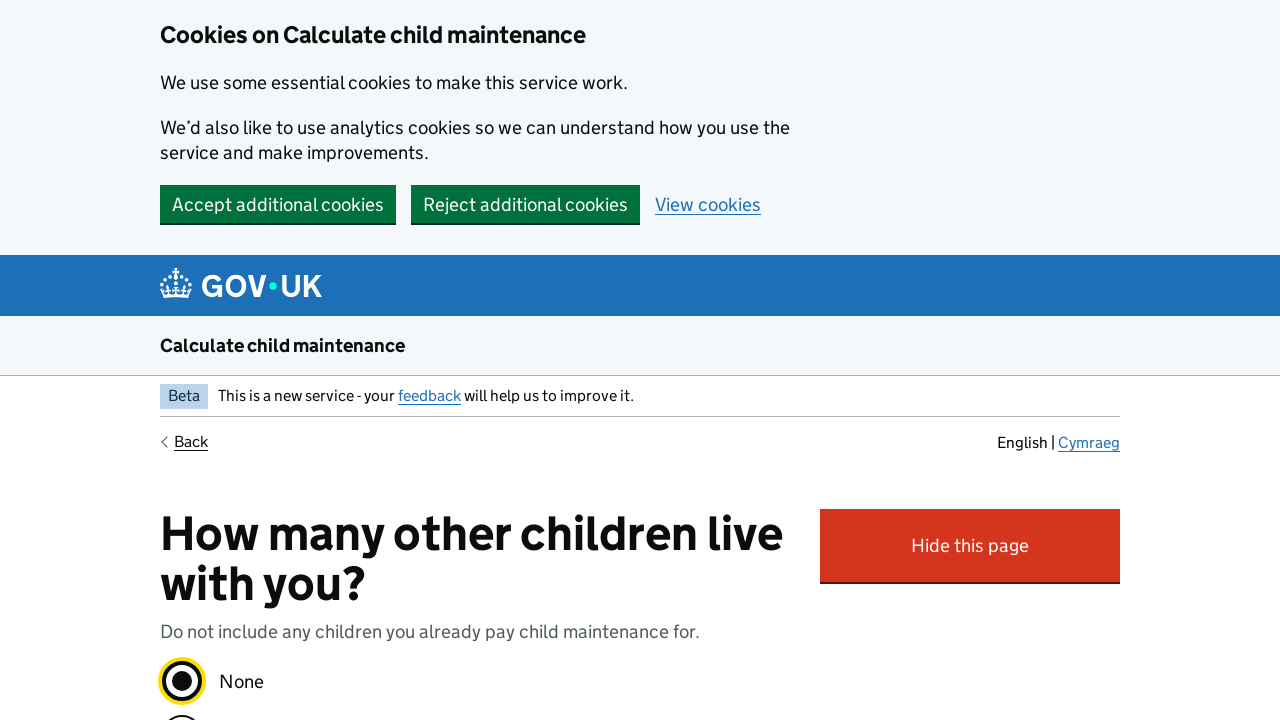

Clicked continue button to proceed from how many children question at (209, 360) on #continue-button
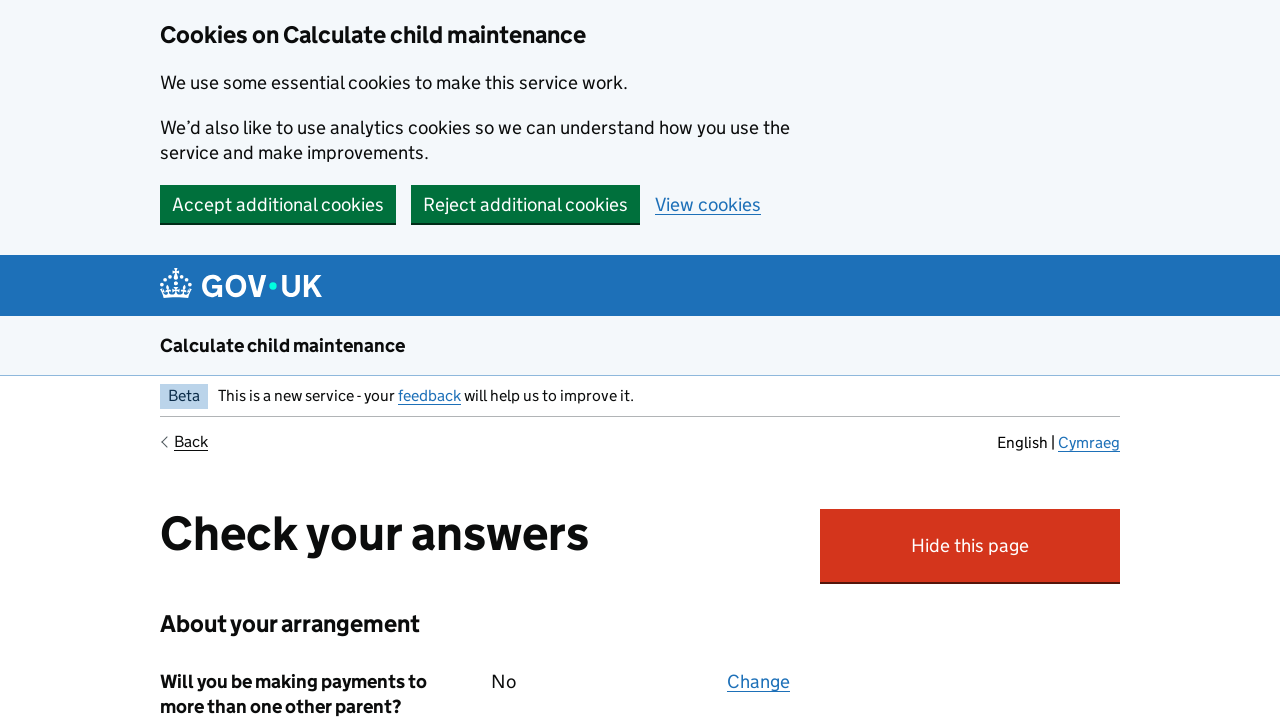

Clicked continue button to proceed through remaining screen 1 at (209, 360) on #continue-button
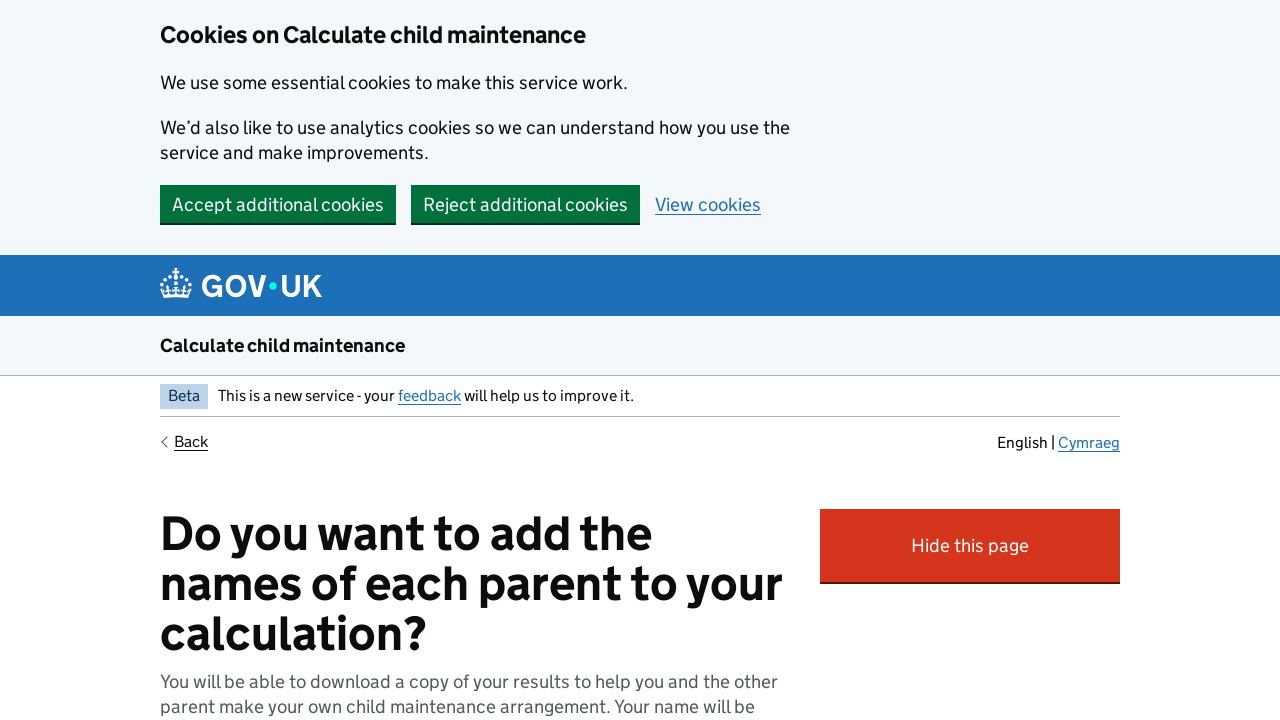

Clicked continue button to proceed through remaining screen 2 at (209, 360) on #continue-button
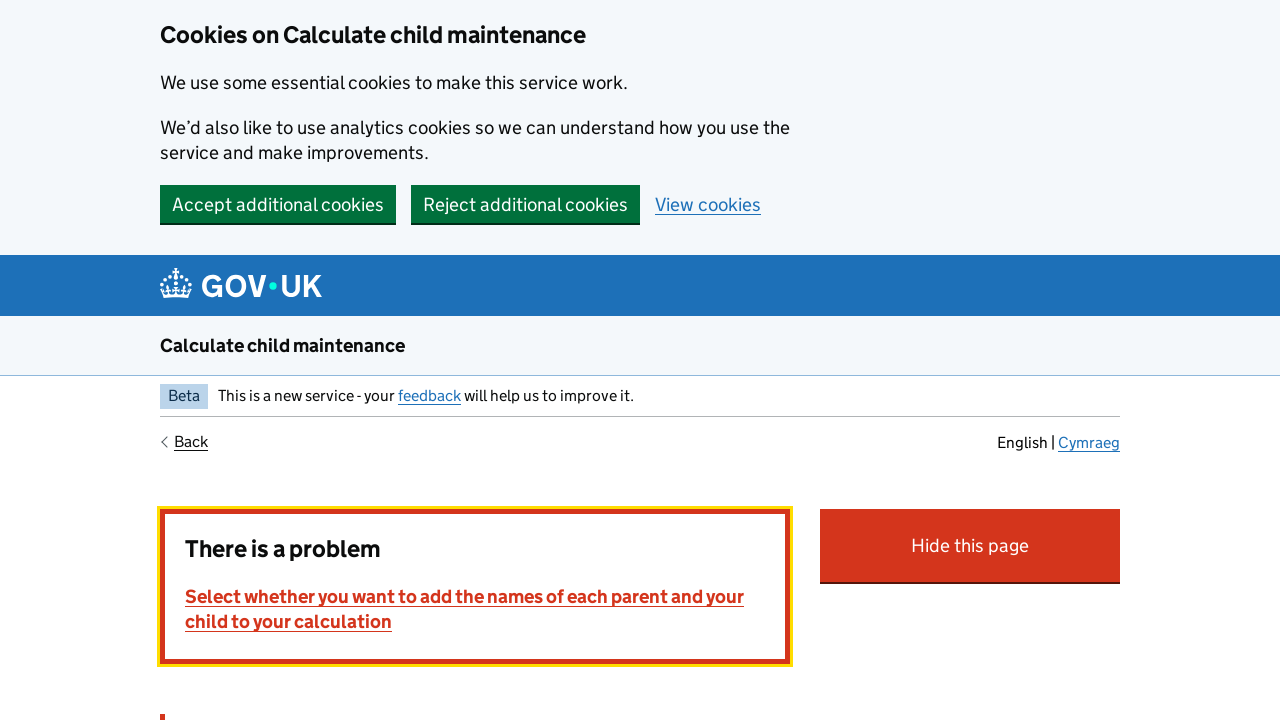

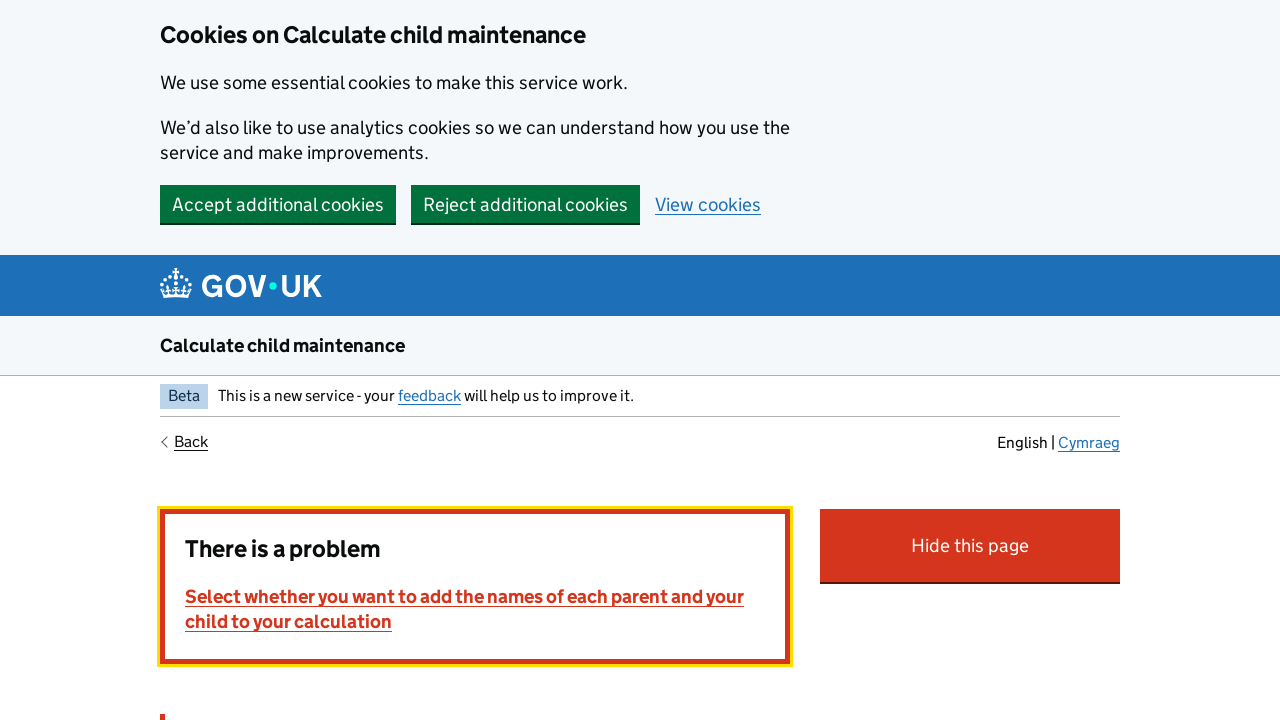